Repeatedly navigates to the notebooks category page and verifies the page title

Starting URL: https://rozetka.com.ua/ua/notebooks/c80004/

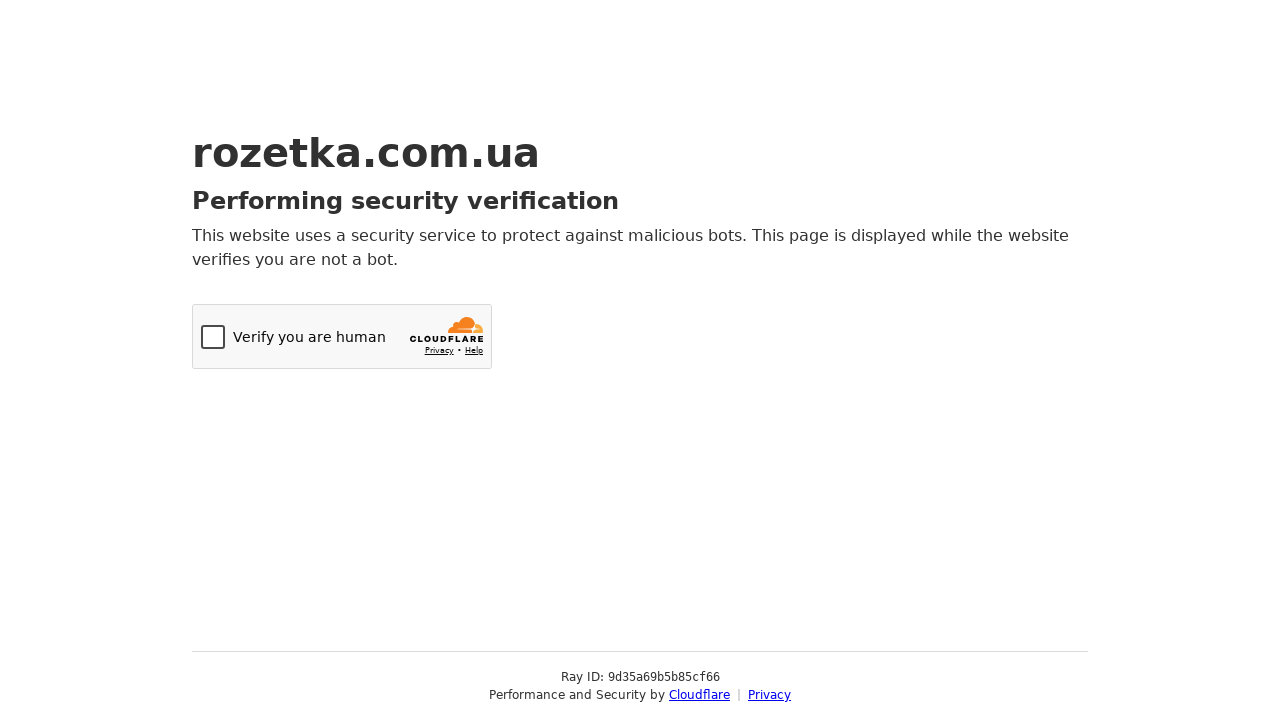

Page title (h1) loaded and verified
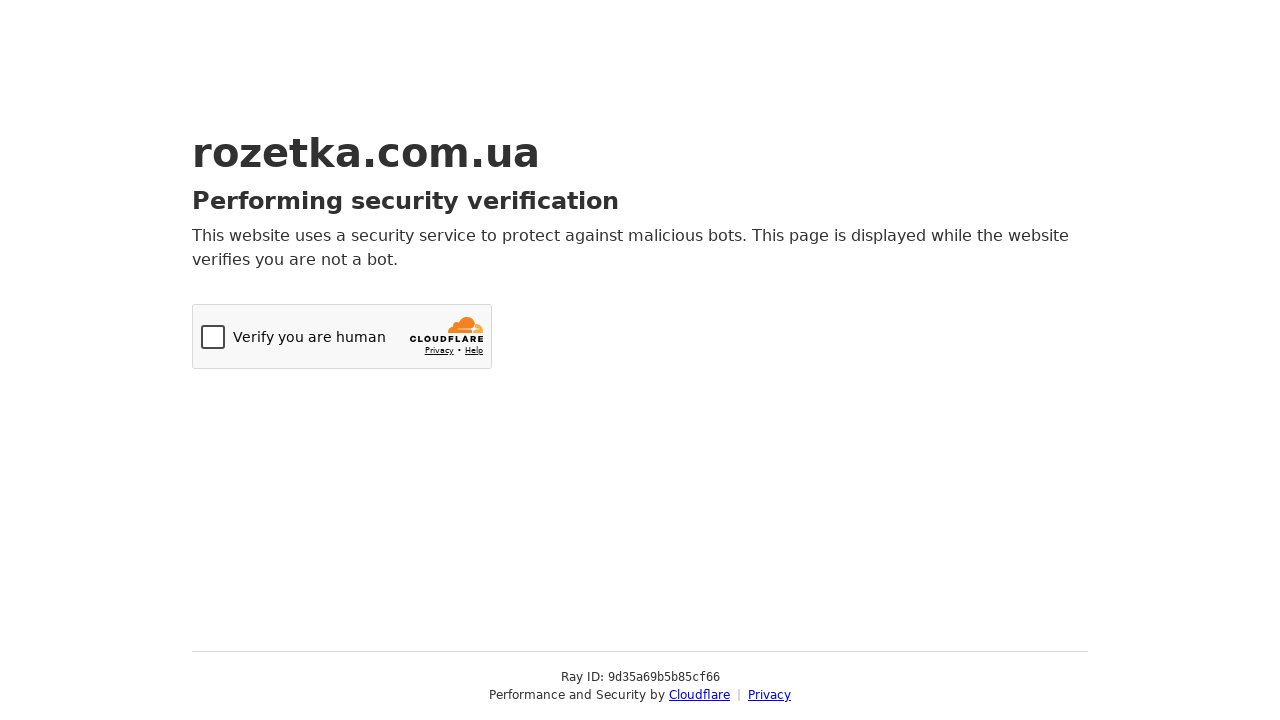

Navigated to notebooks category page
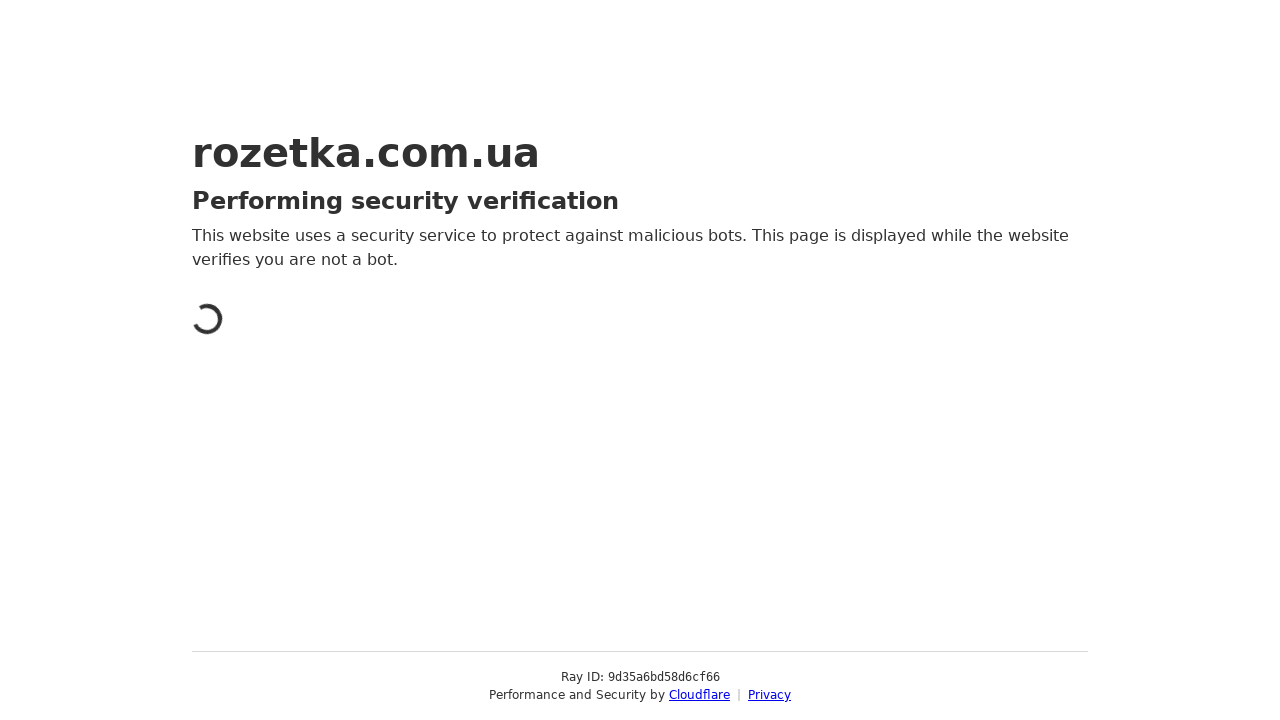

Page title (h1) loaded and verified
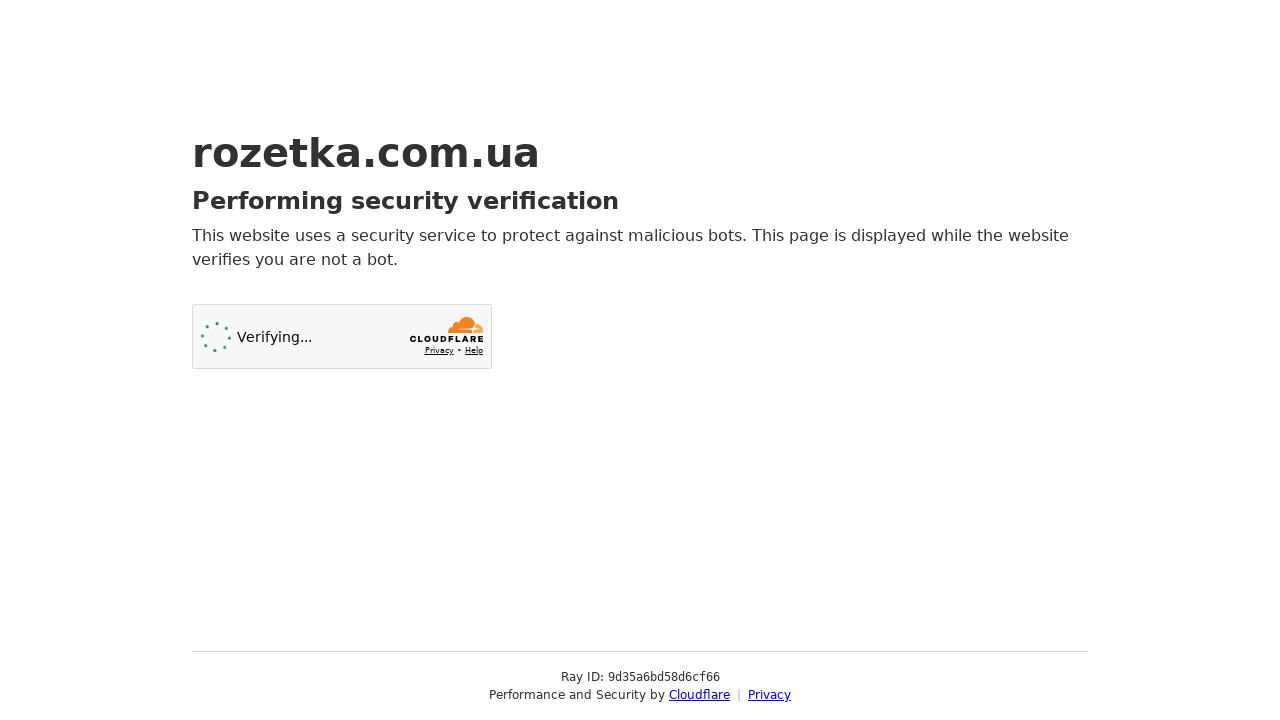

Navigated to notebooks category page
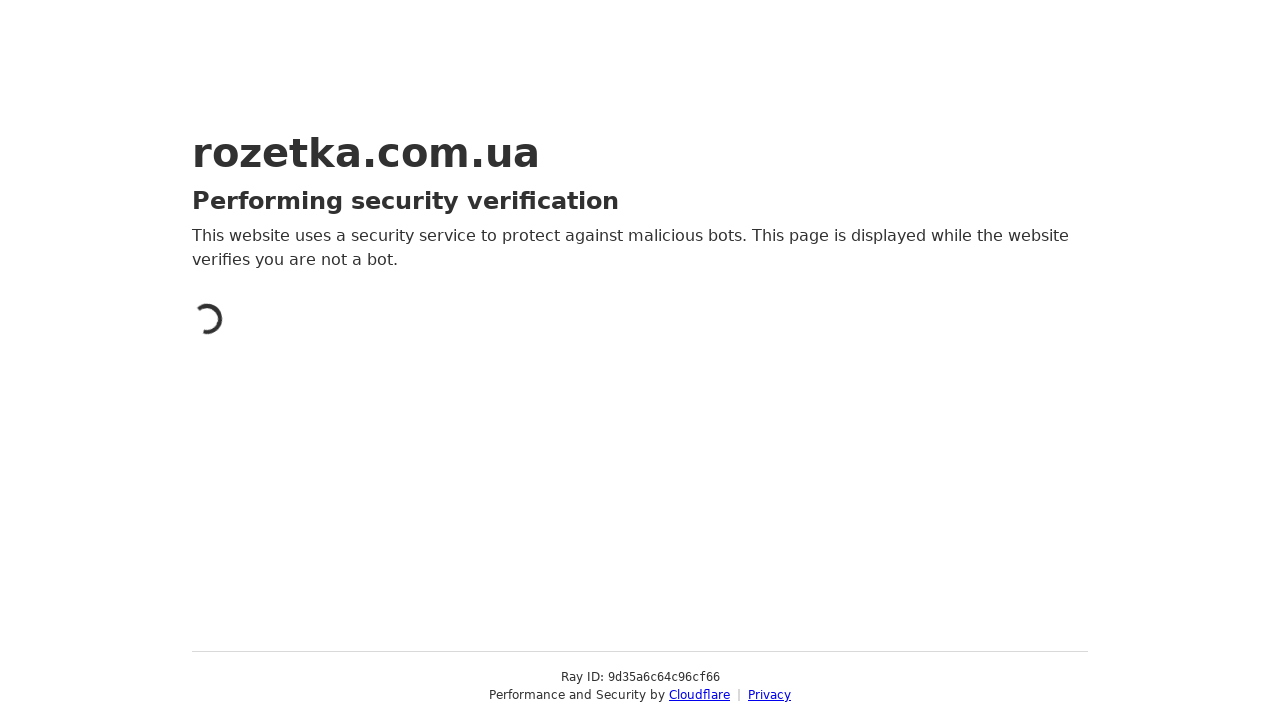

Page title (h1) loaded and verified
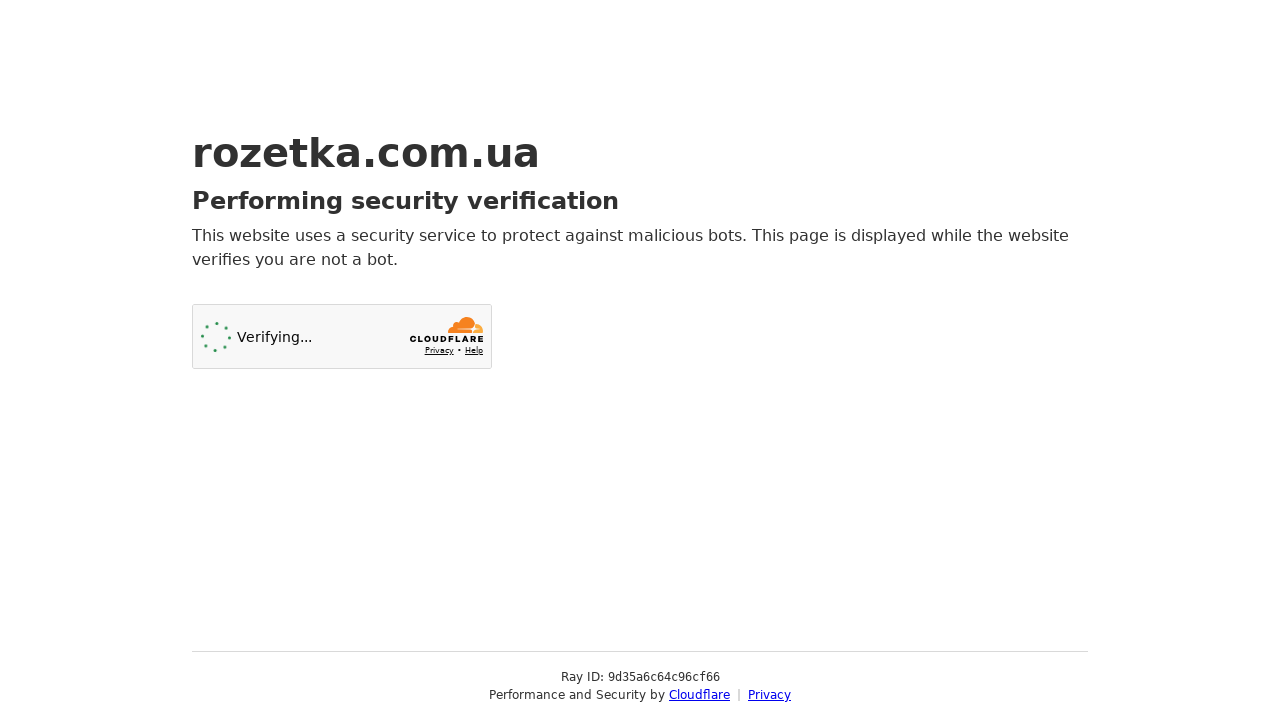

Navigated to notebooks category page
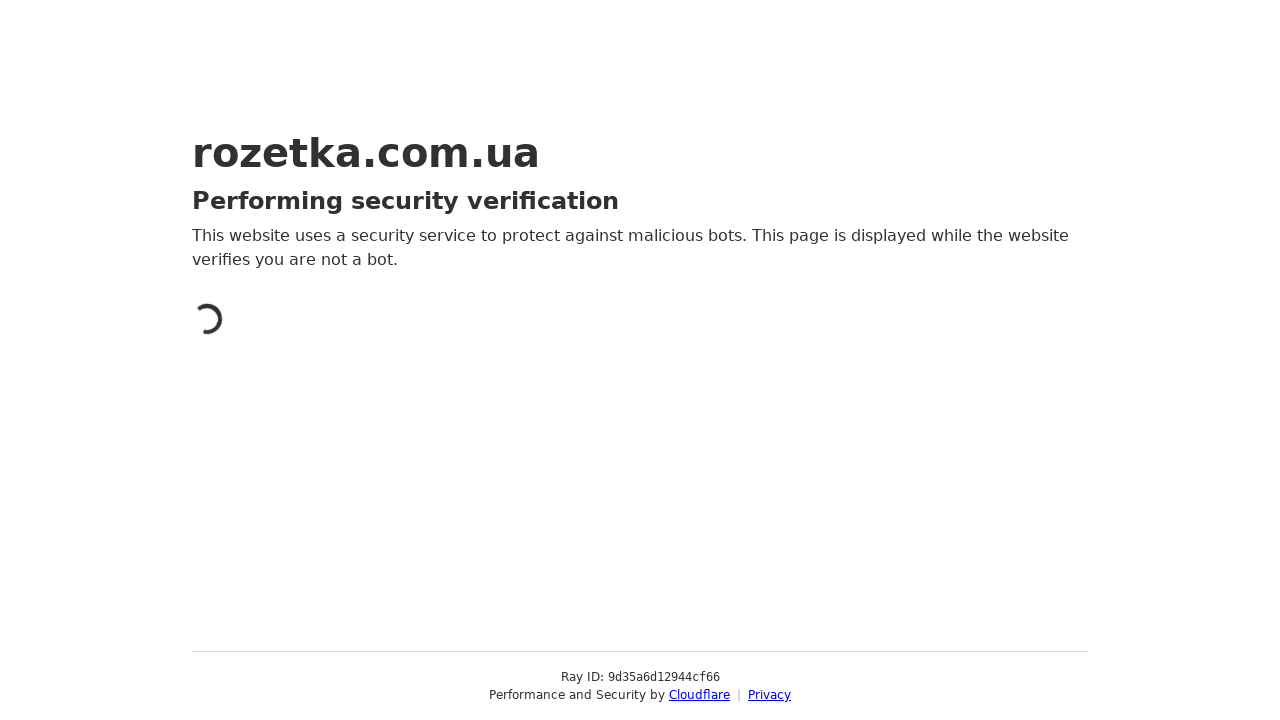

Page title (h1) loaded and verified
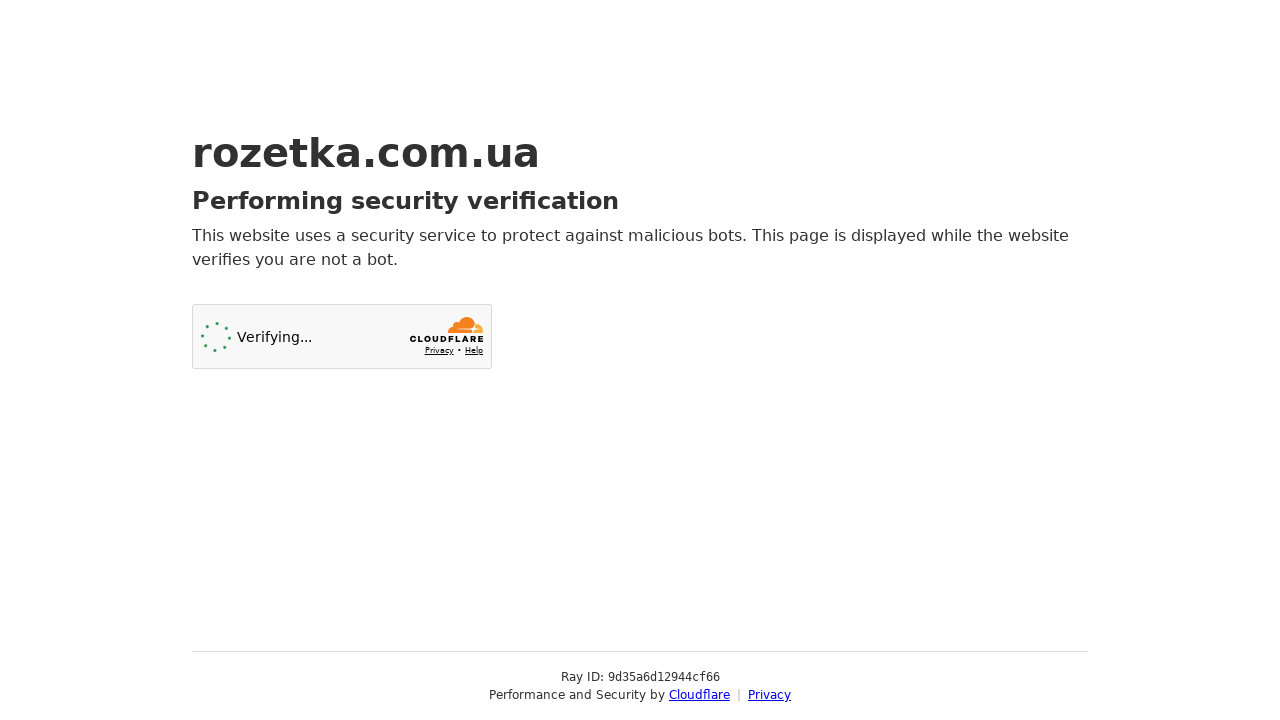

Navigated to notebooks category page
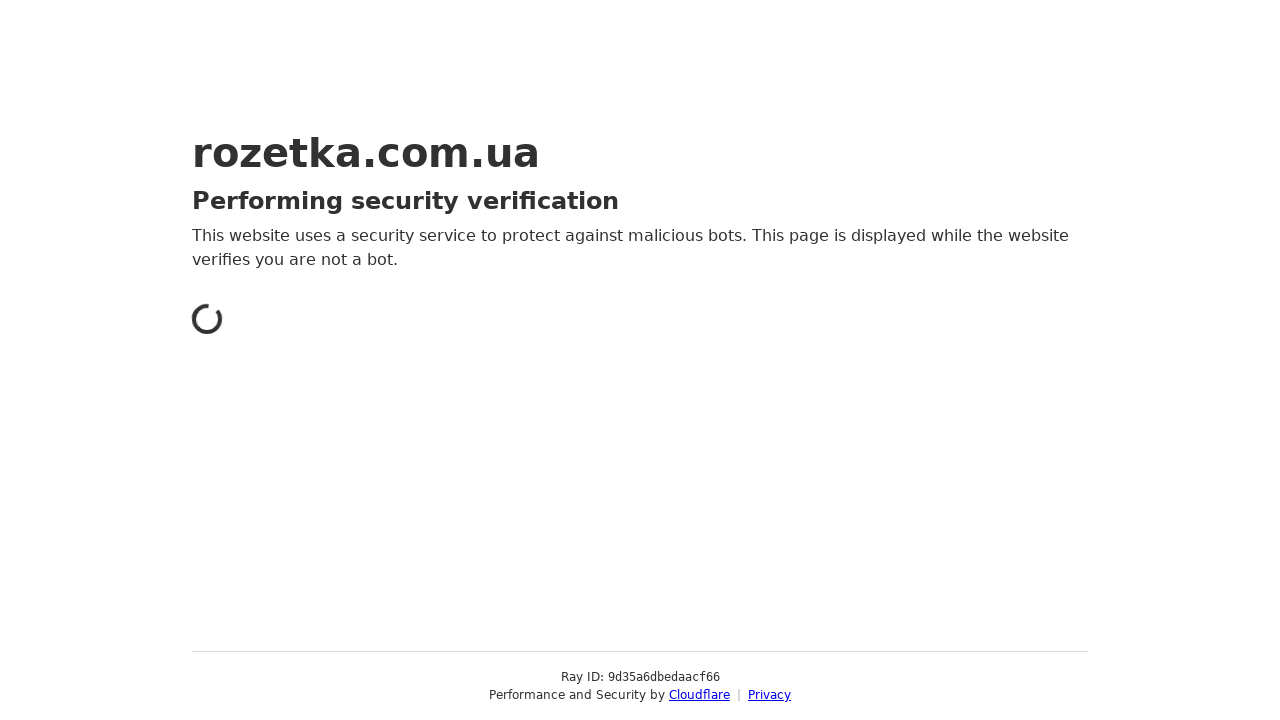

Page title (h1) loaded and verified
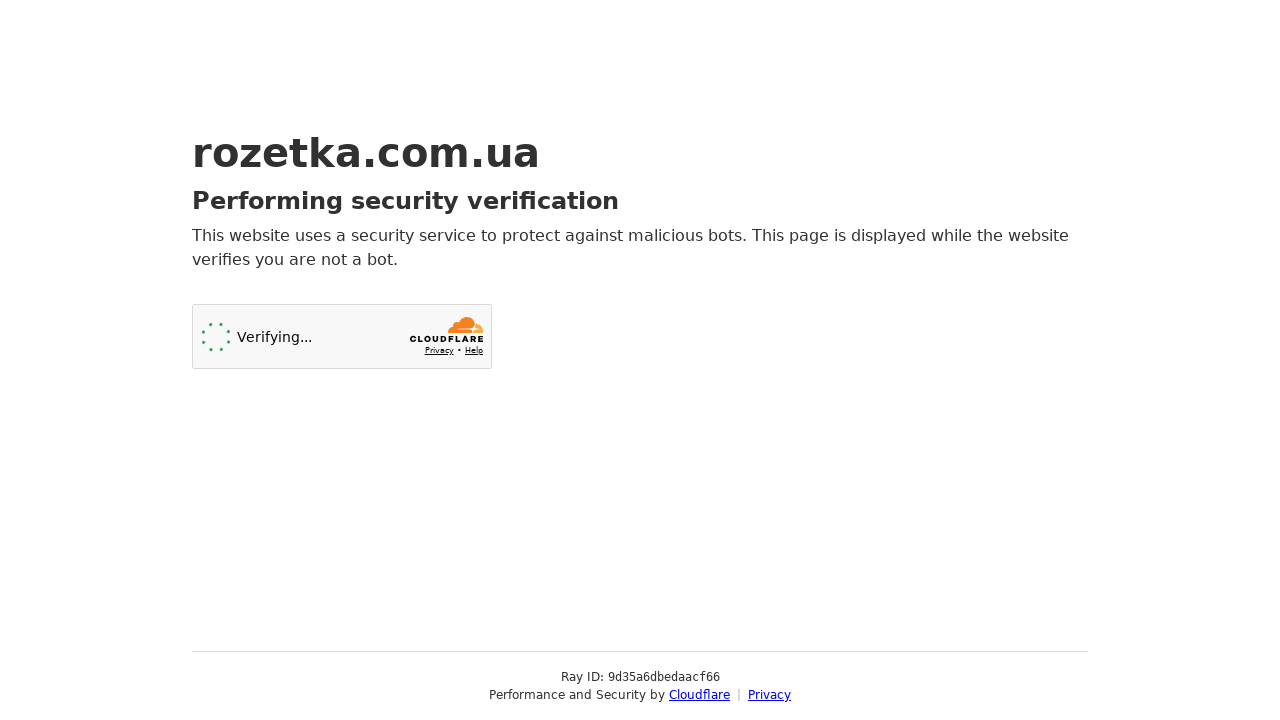

Navigated to notebooks category page
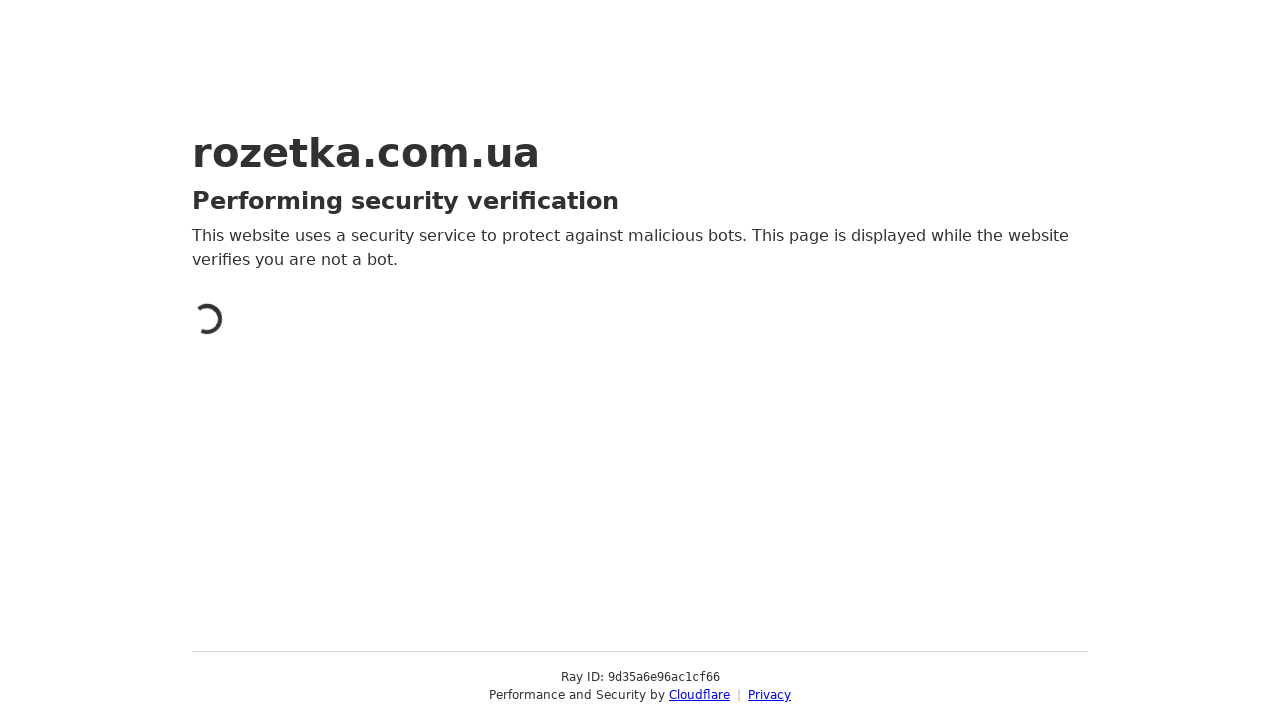

Page title (h1) loaded and verified
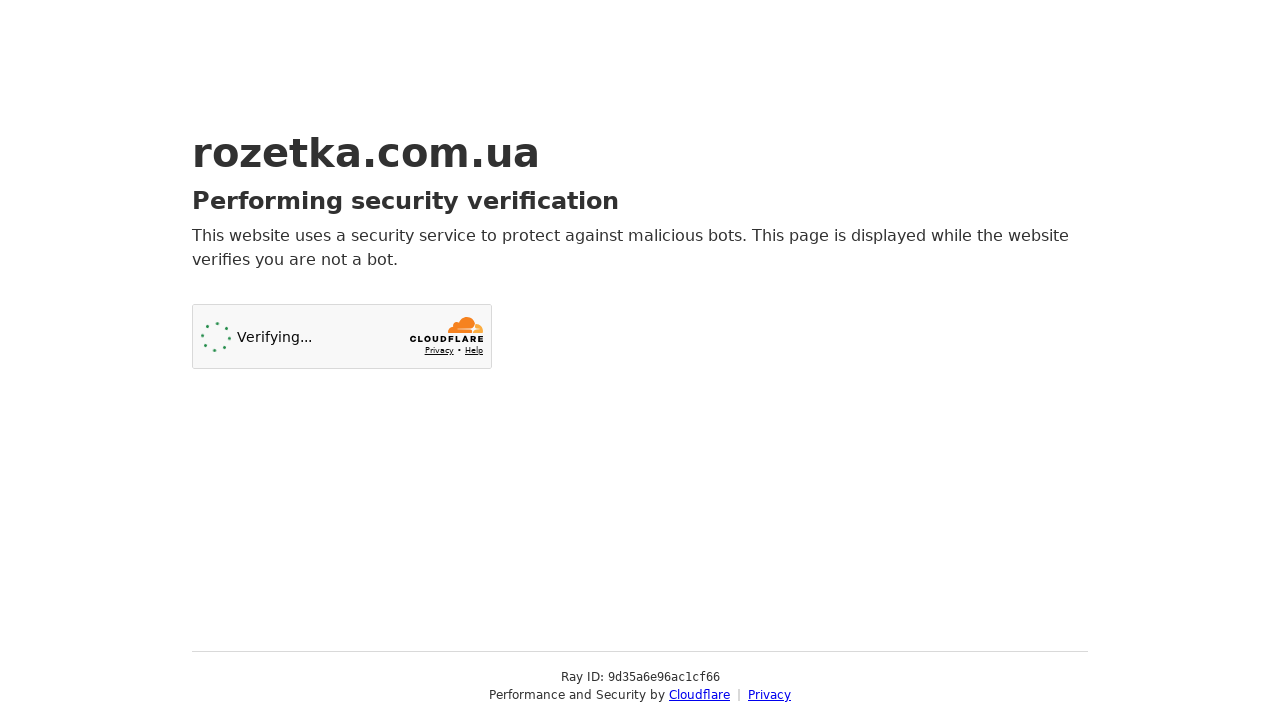

Navigated to notebooks category page
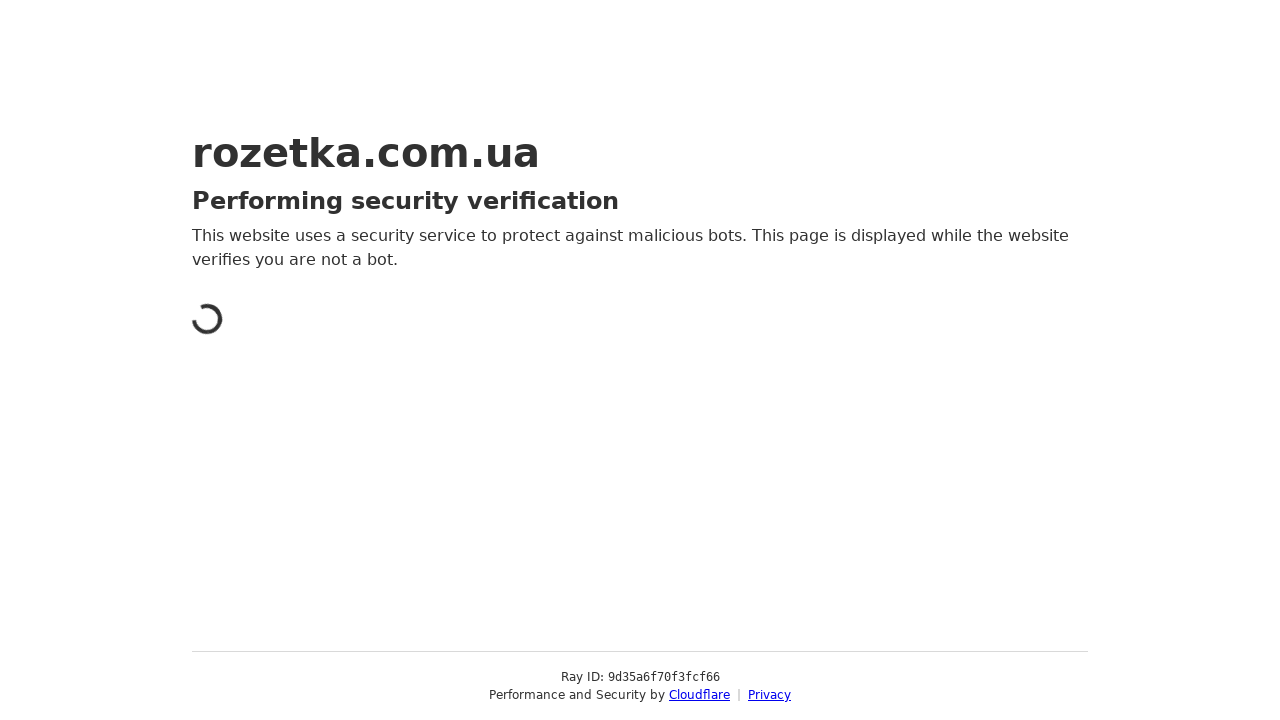

Page title (h1) loaded and verified
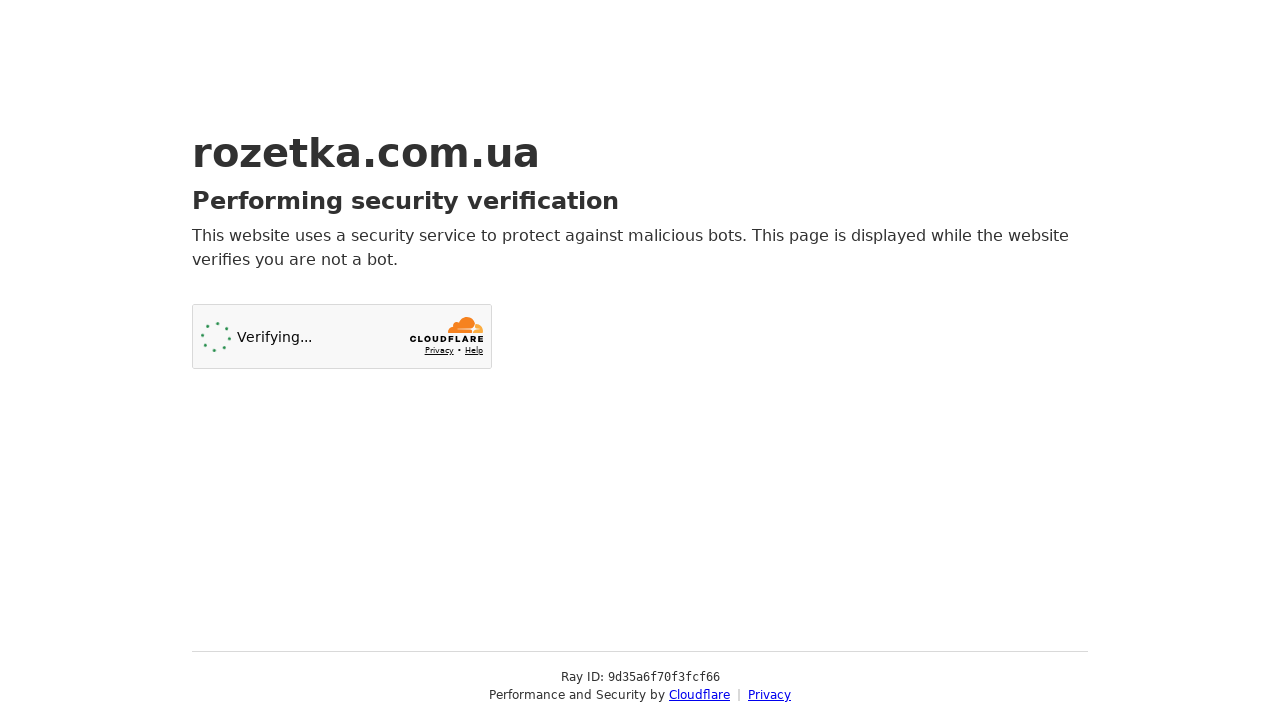

Navigated to notebooks category page
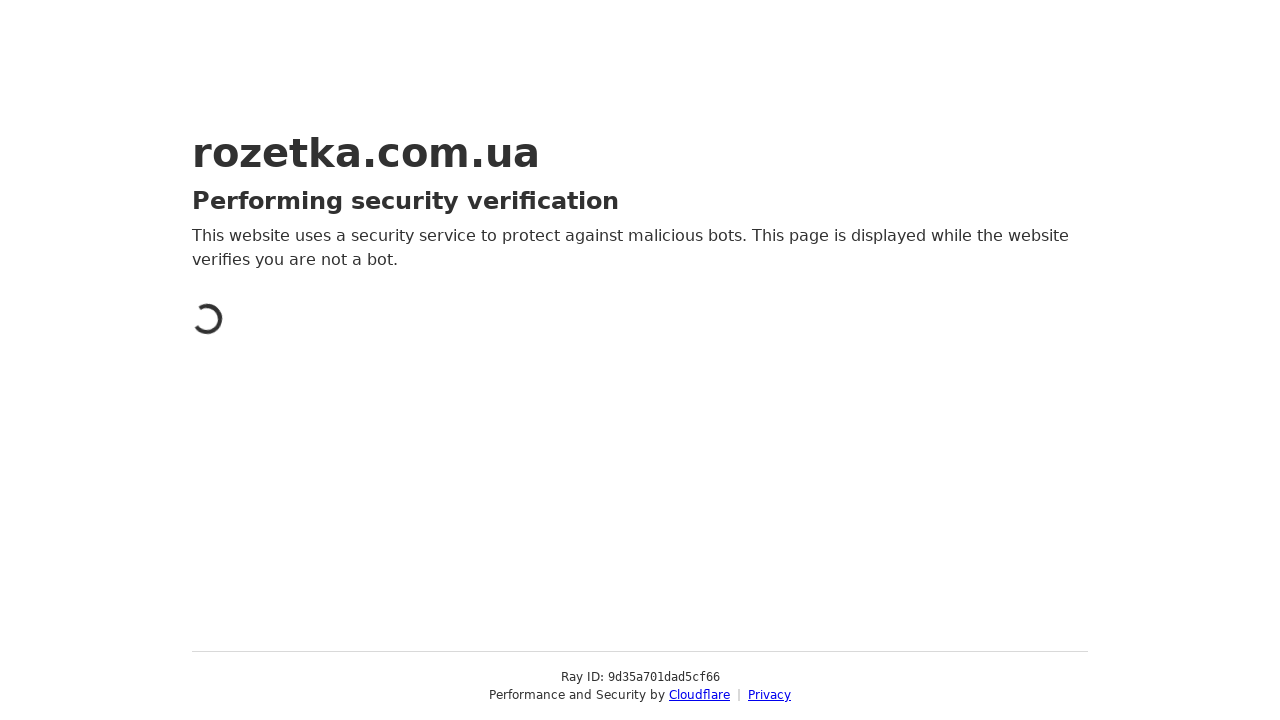

Page title (h1) loaded and verified
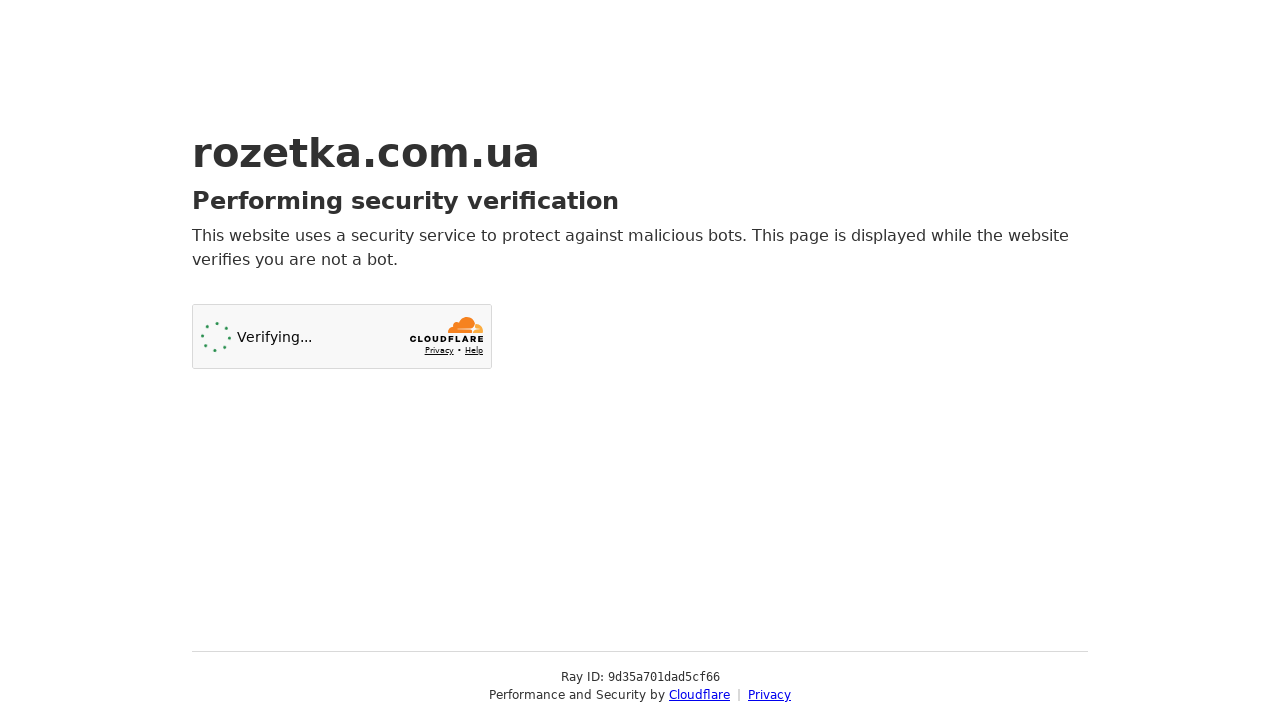

Navigated to notebooks category page
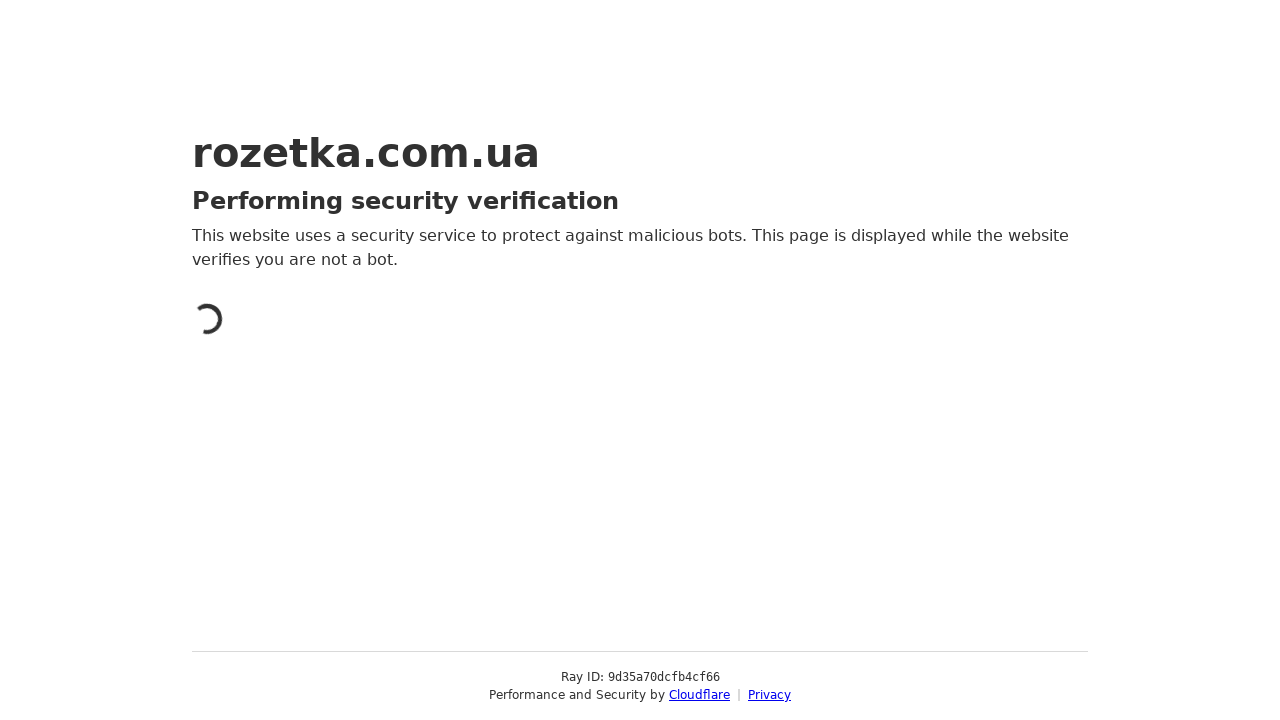

Page title (h1) loaded and verified
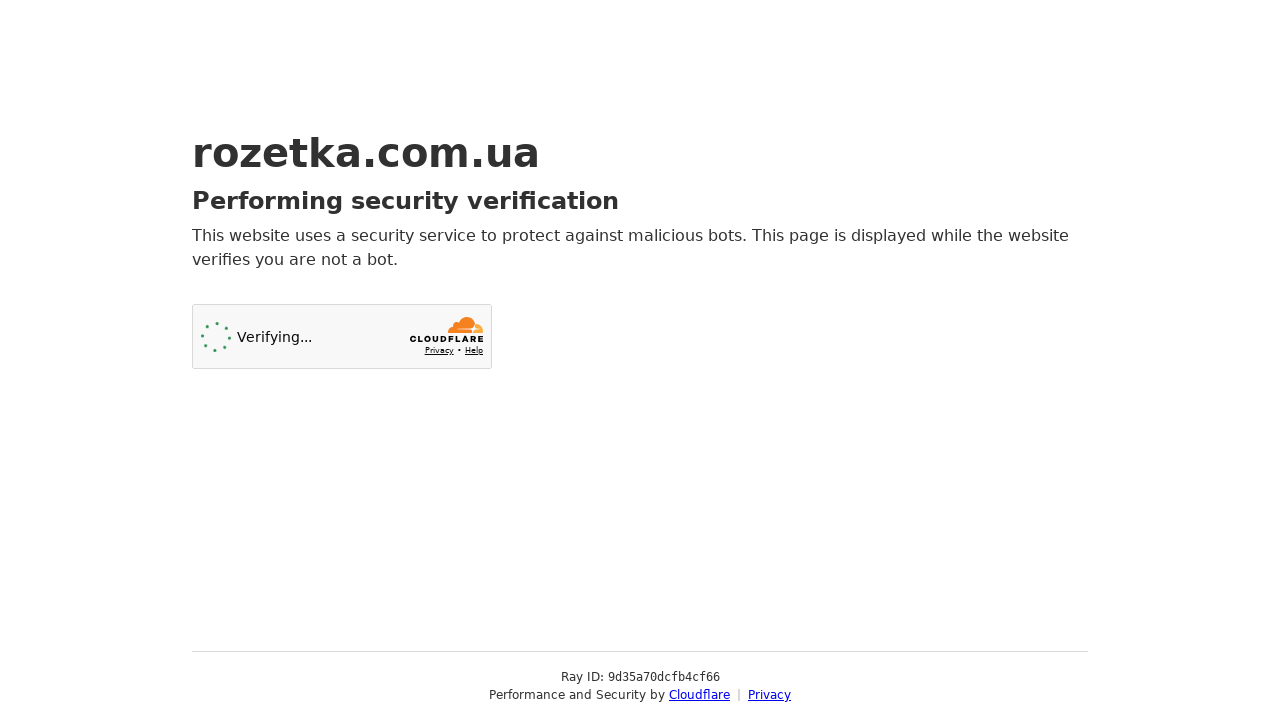

Navigated to notebooks category page
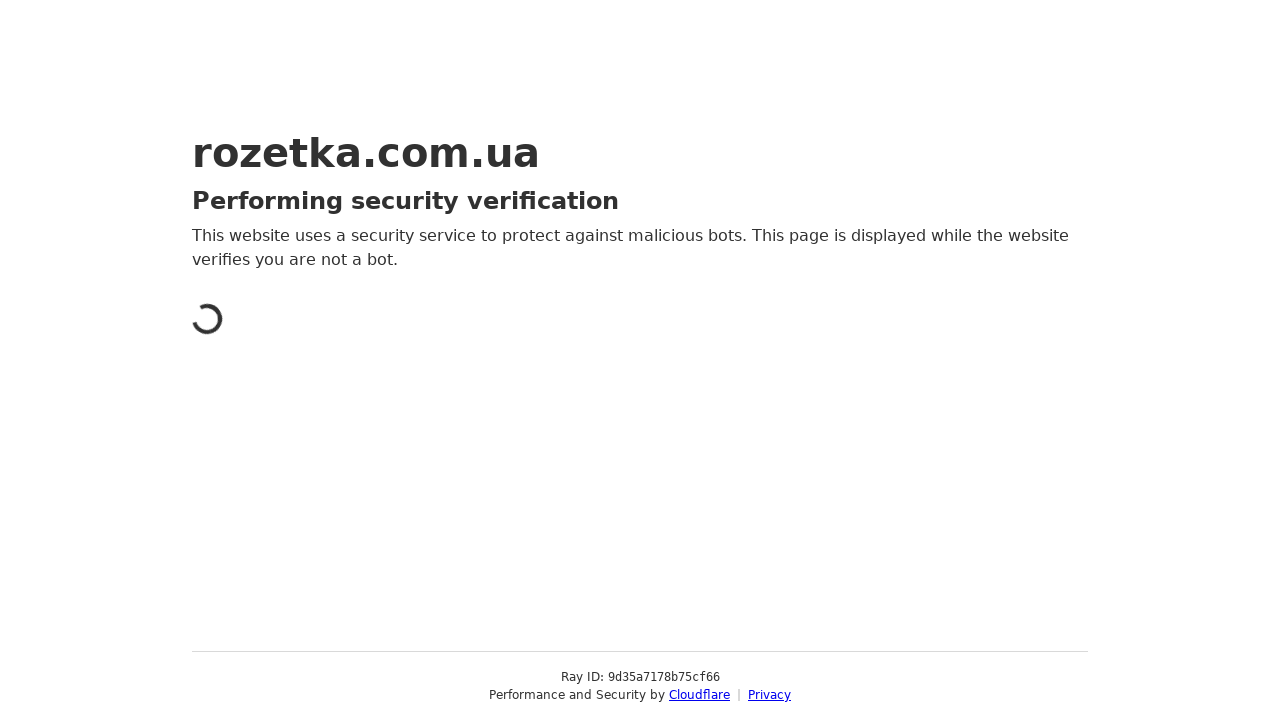

Page title (h1) loaded and verified
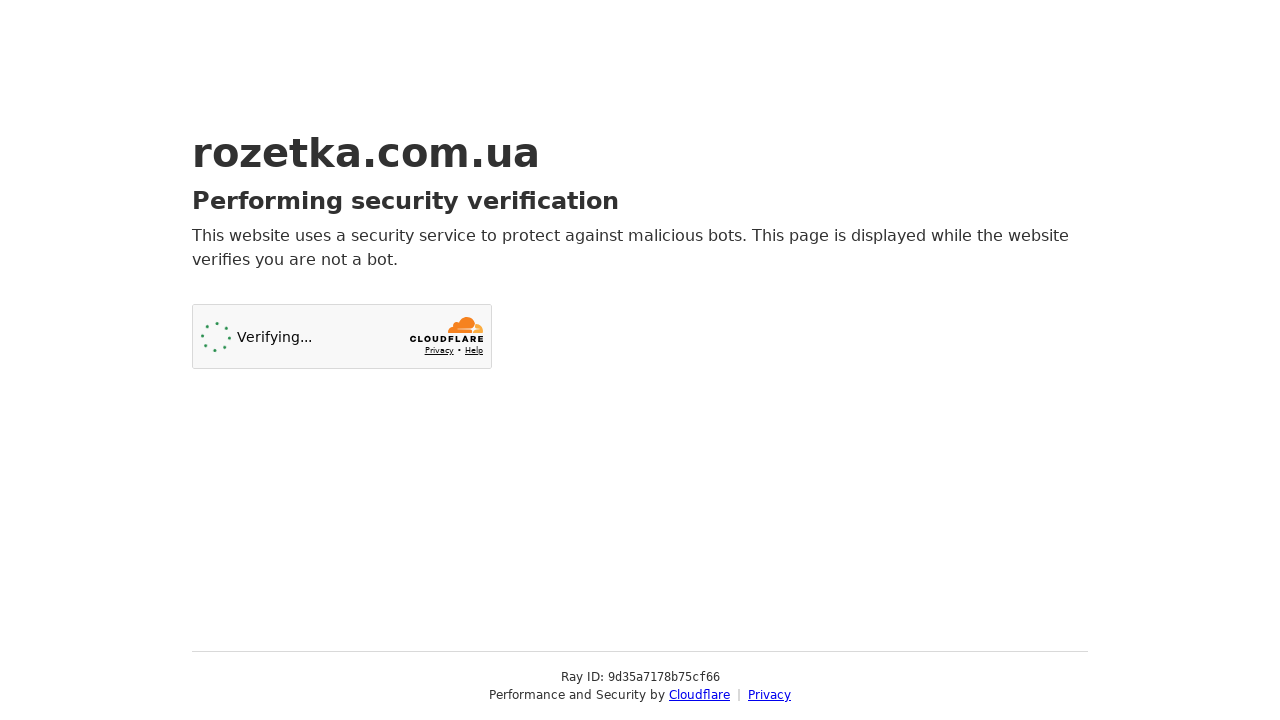

Navigated to notebooks category page
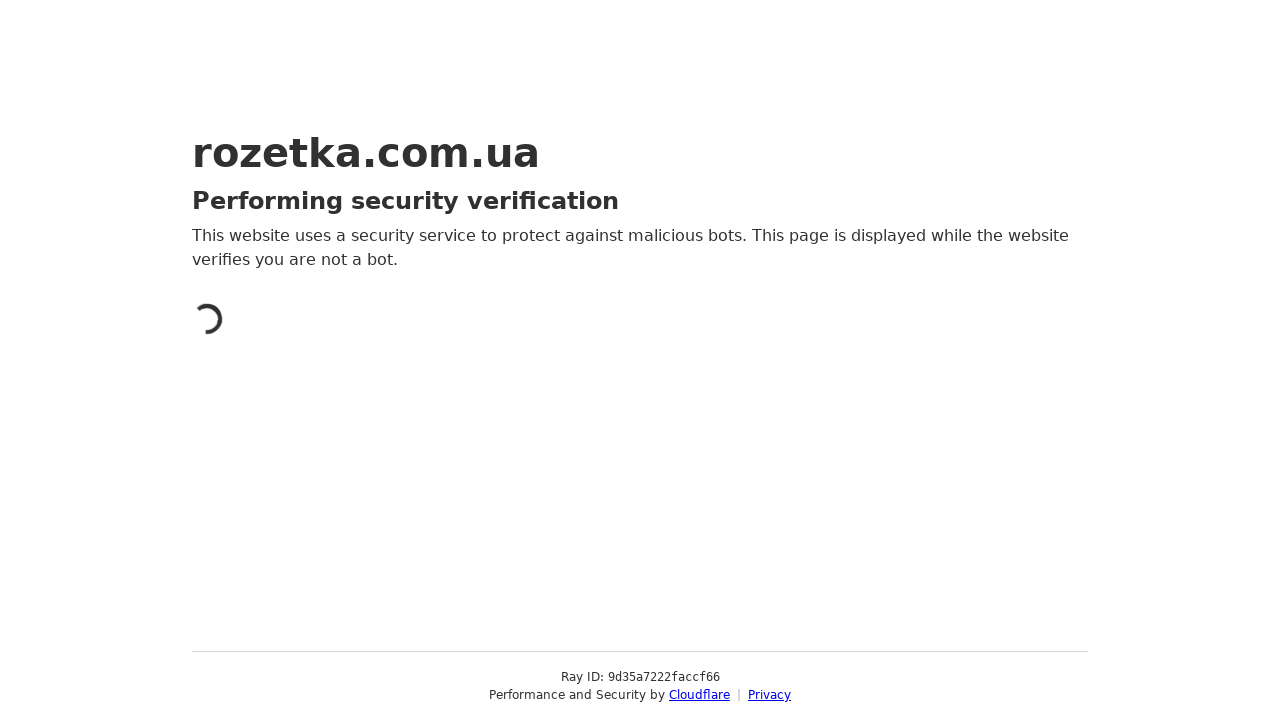

Page title (h1) loaded and verified
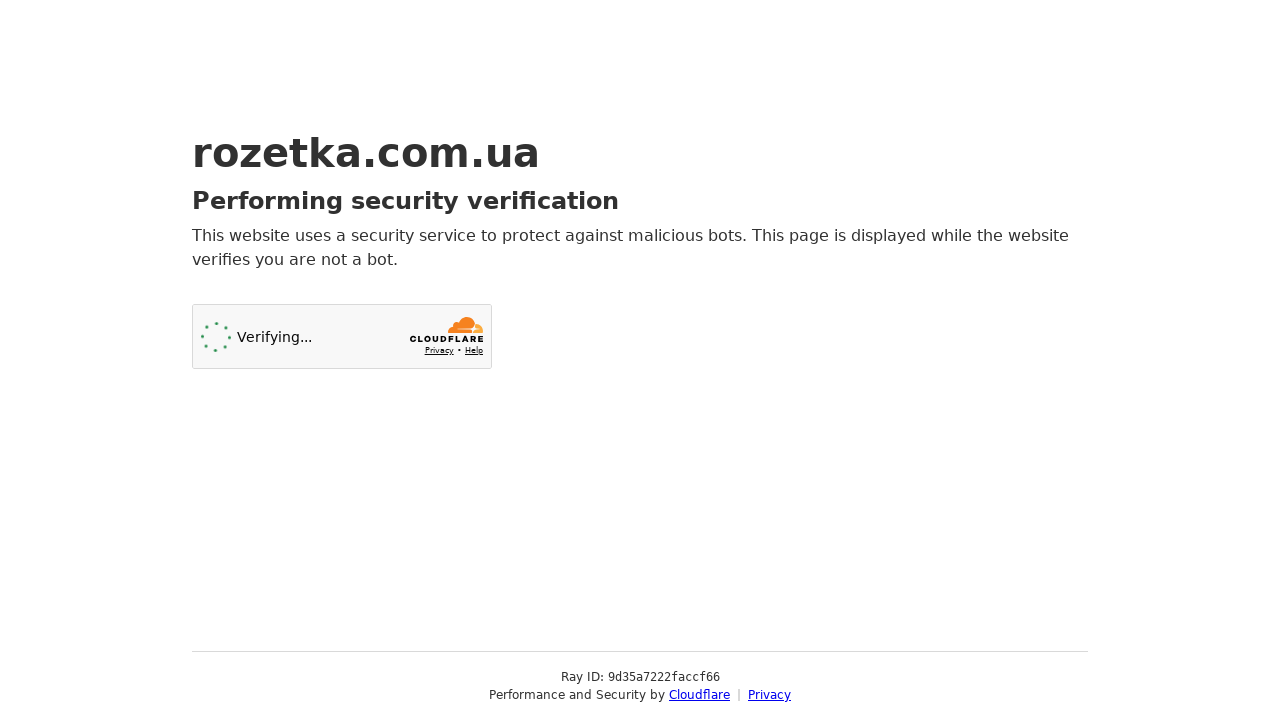

Navigated to notebooks category page
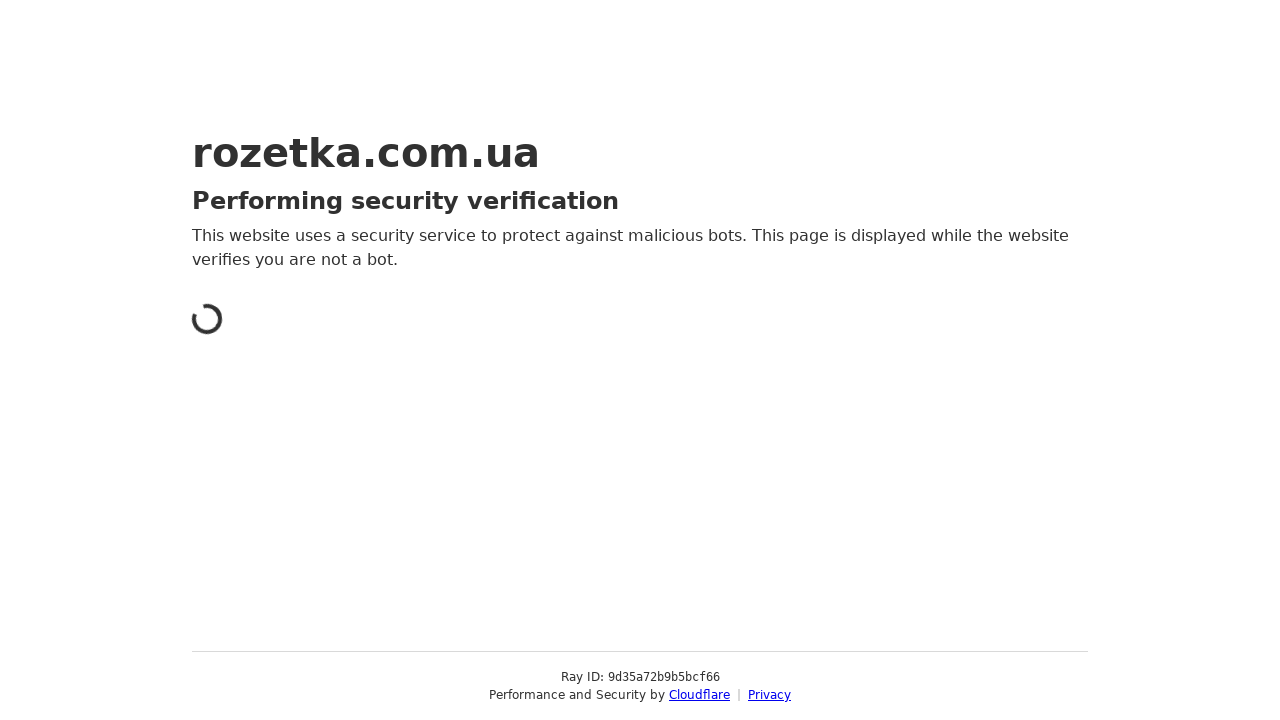

Page title (h1) loaded and verified
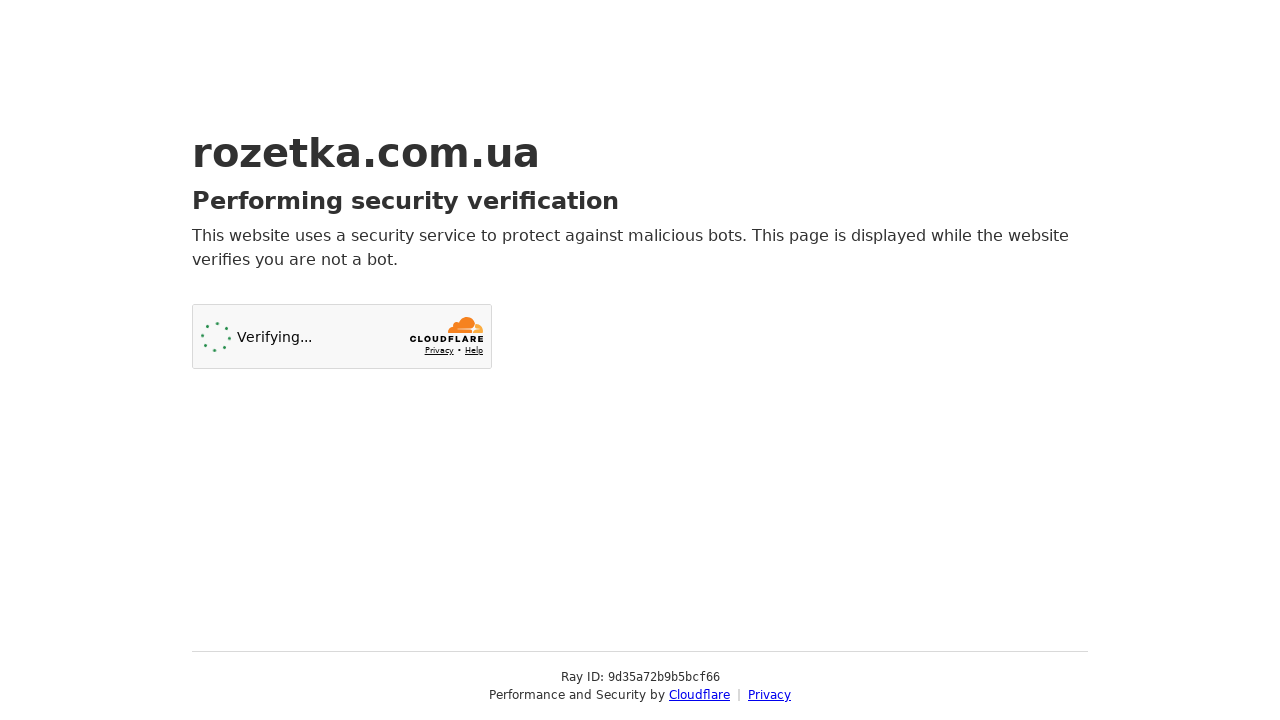

Navigated to notebooks category page
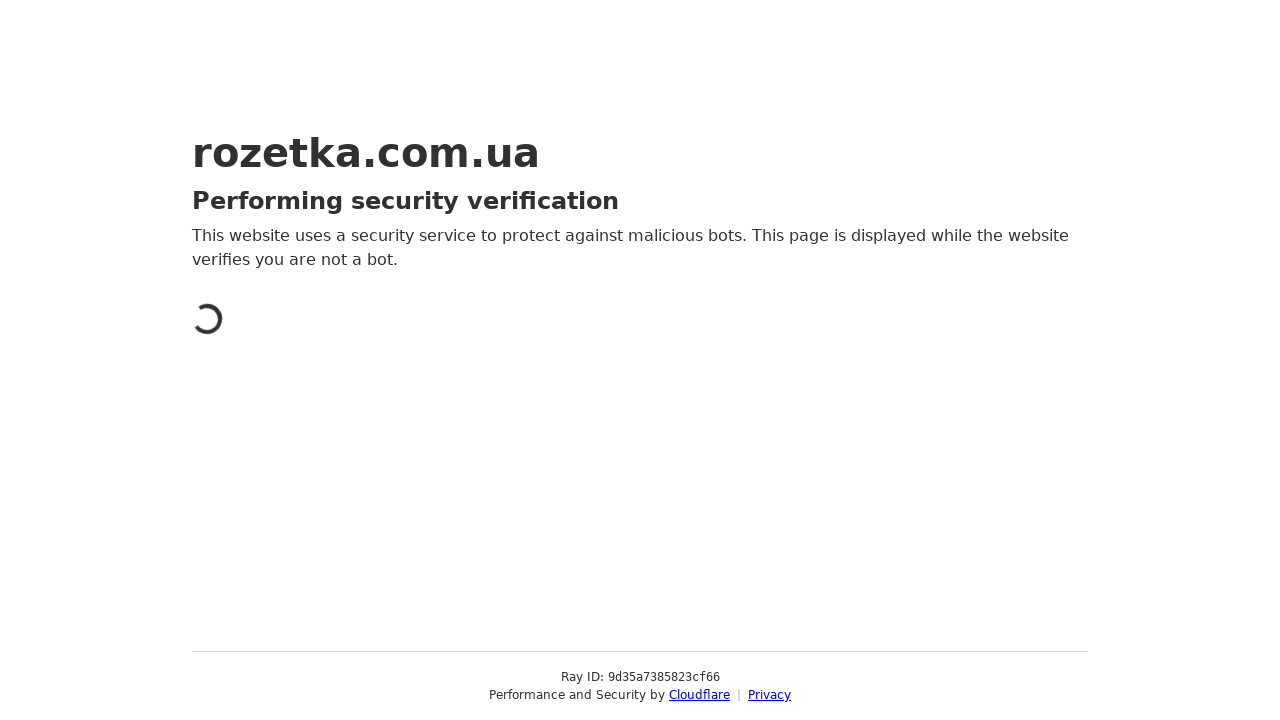

Page title (h1) loaded and verified
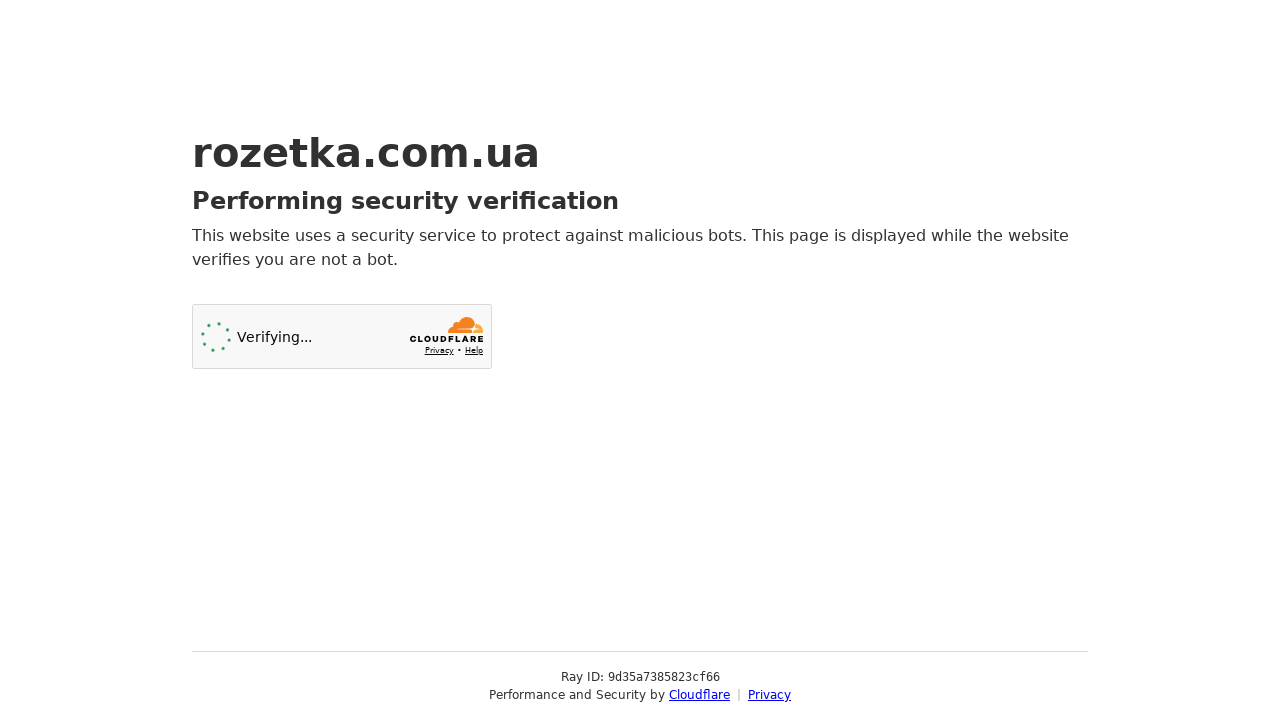

Navigated to notebooks category page
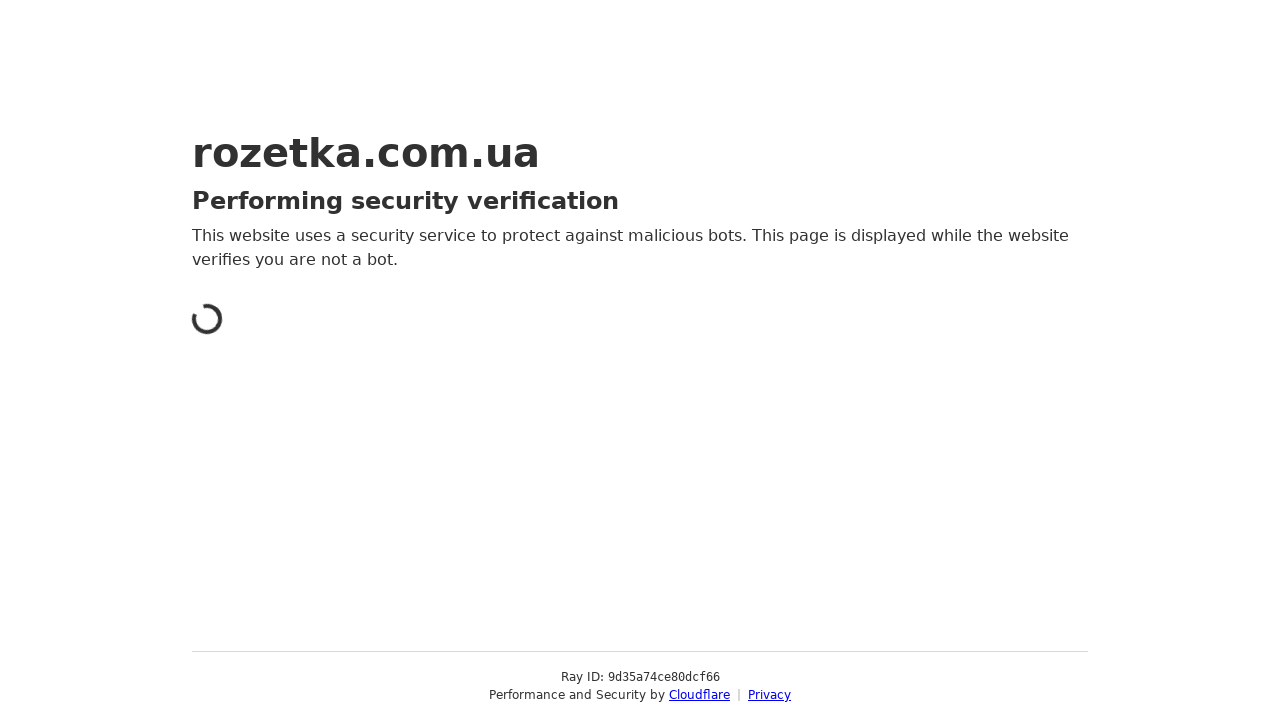

Page title (h1) loaded and verified
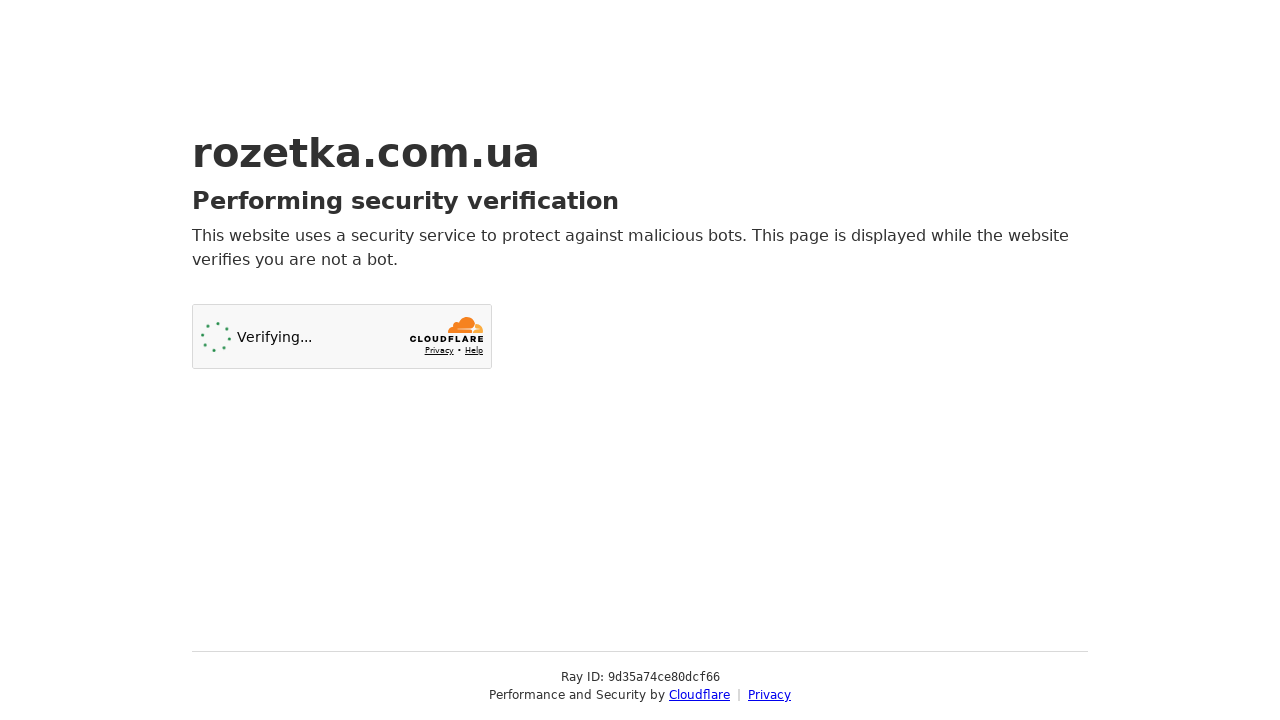

Navigated to notebooks category page
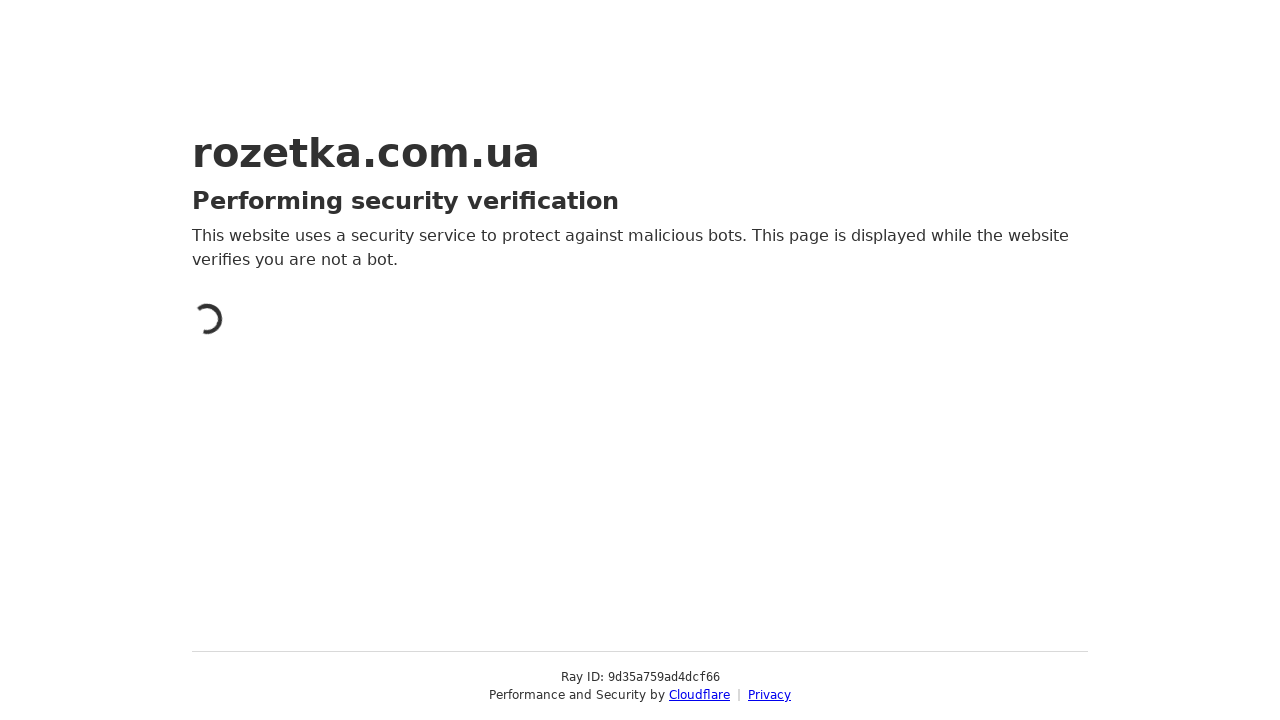

Page title (h1) loaded and verified
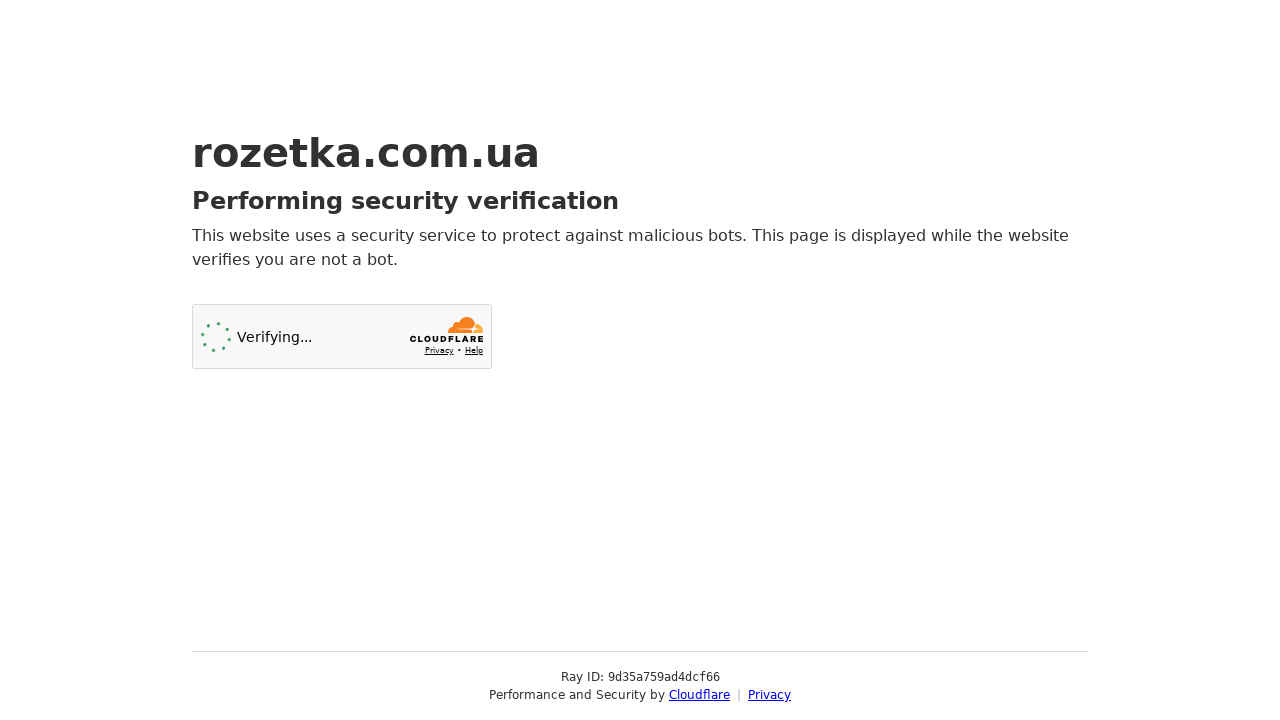

Navigated to notebooks category page
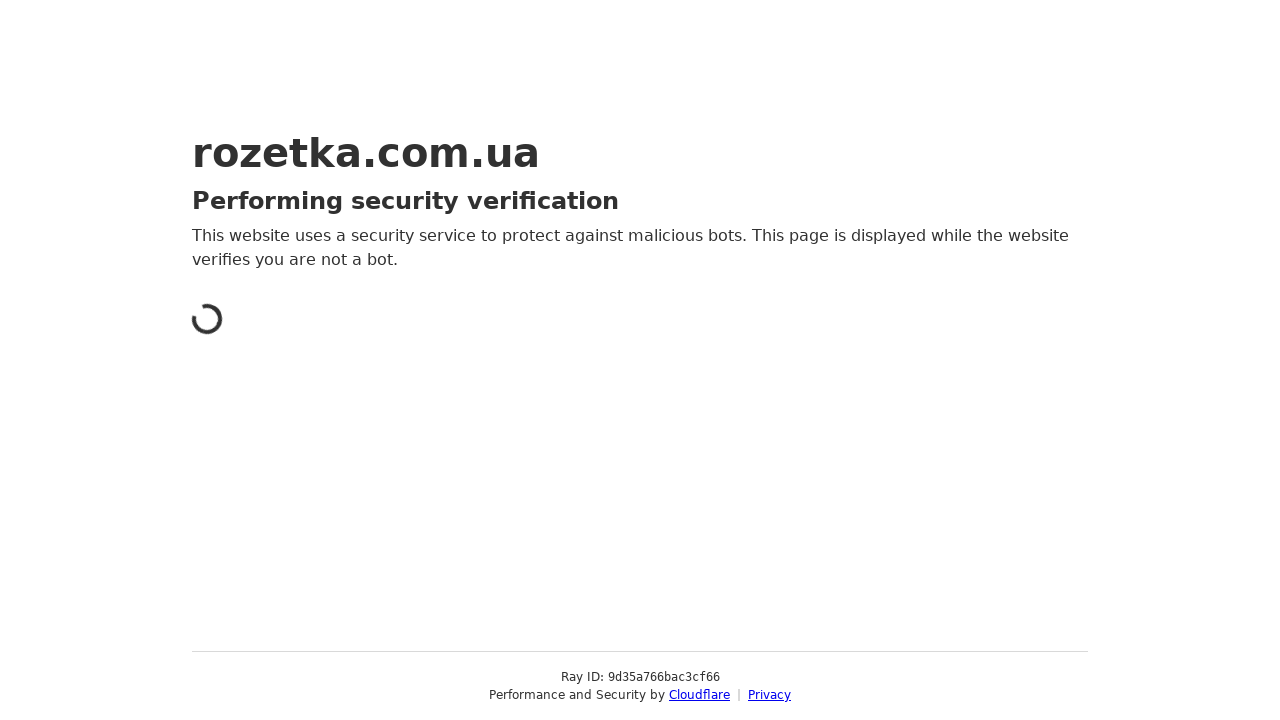

Page title (h1) loaded and verified
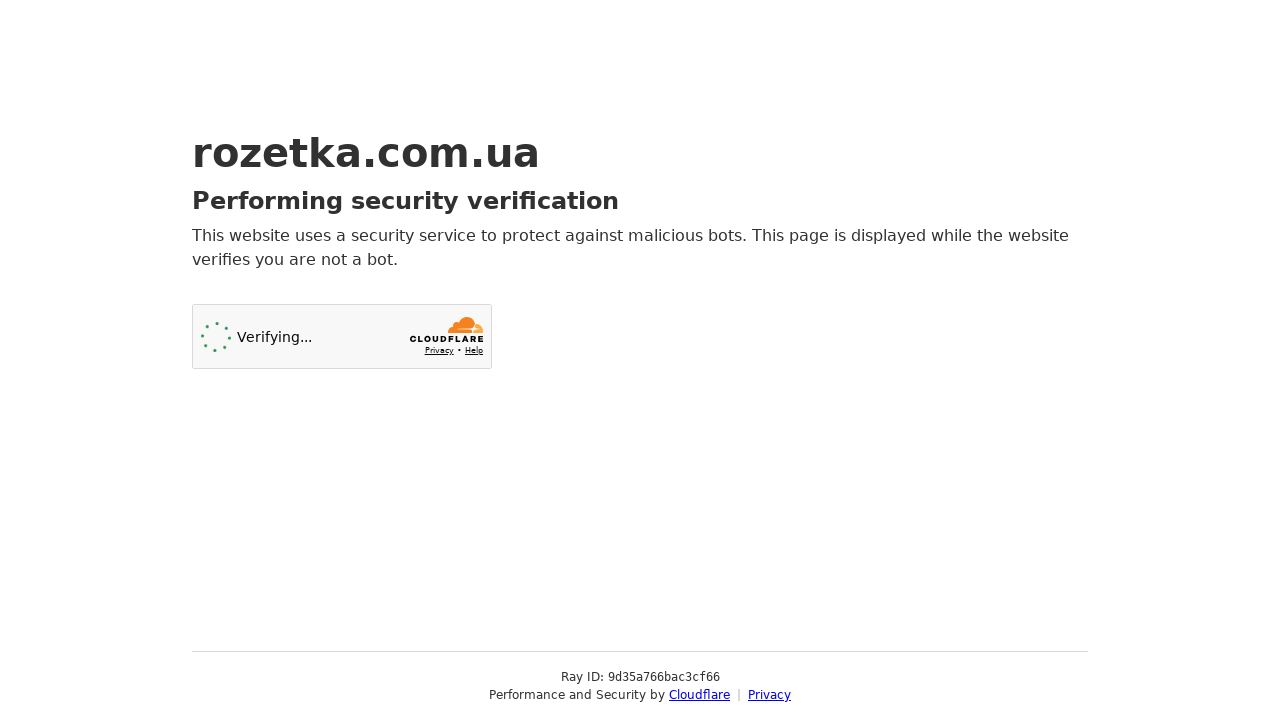

Navigated to notebooks category page
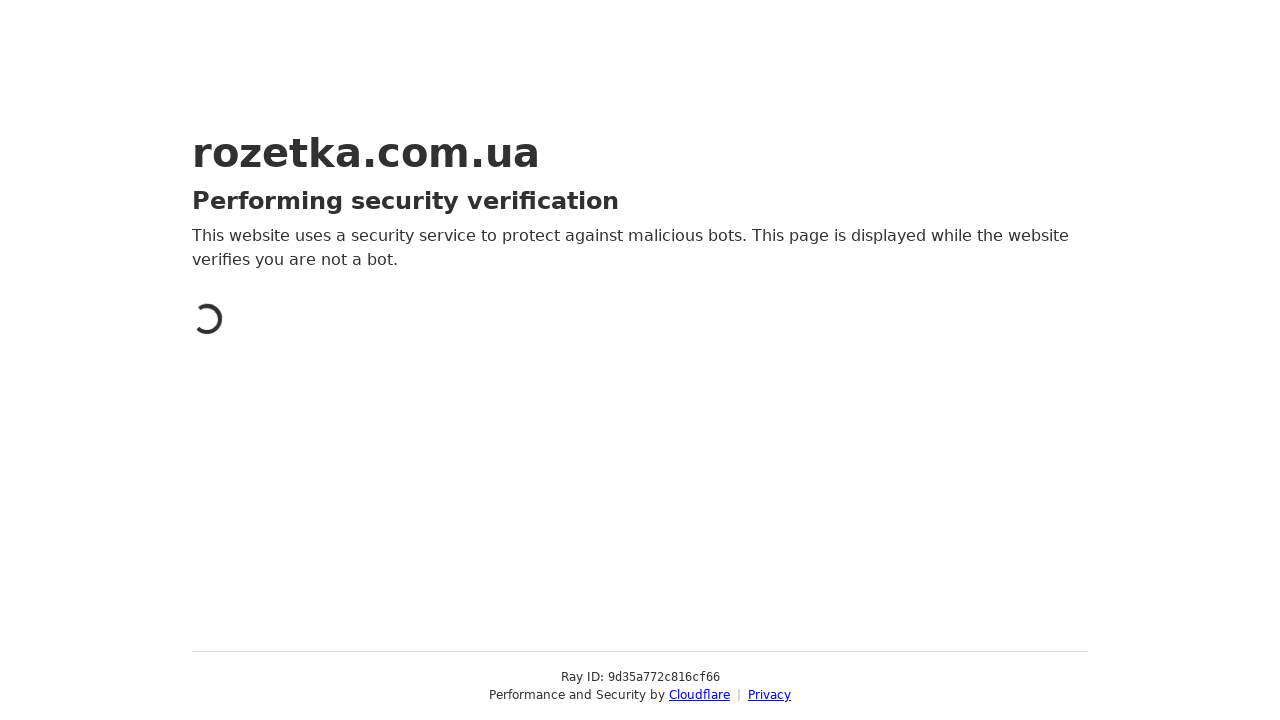

Page title (h1) loaded and verified
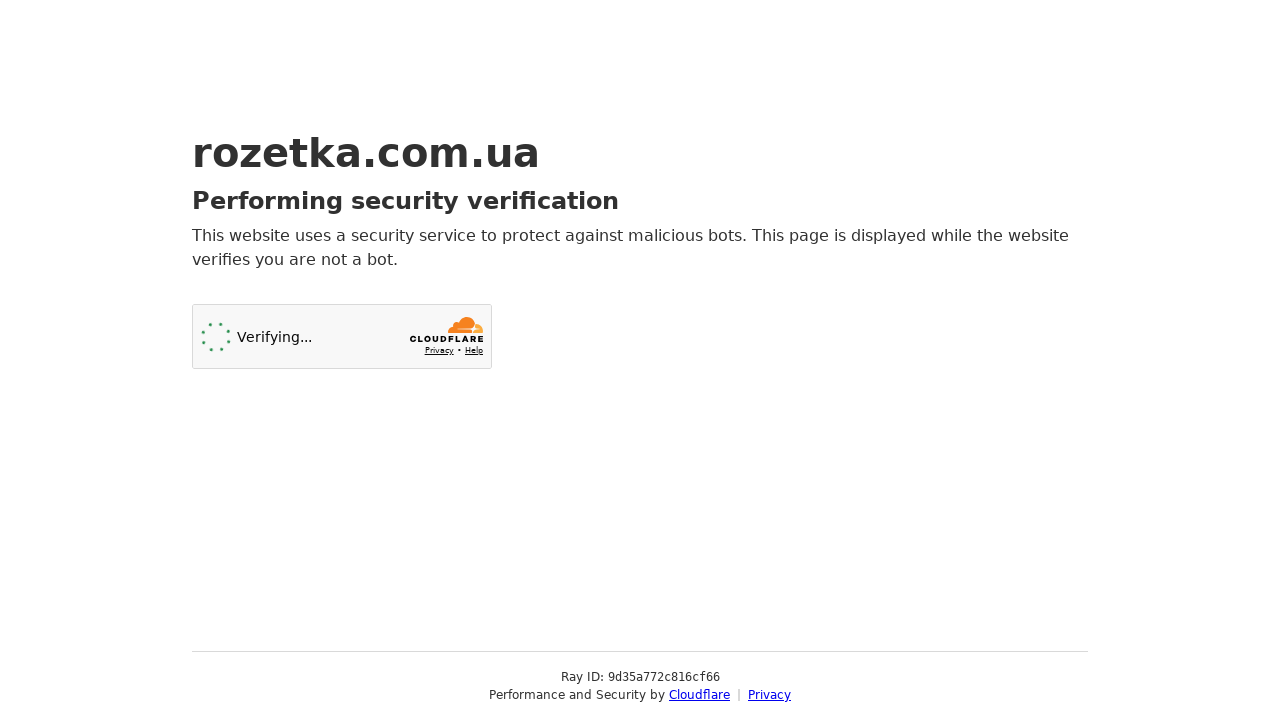

Navigated to notebooks category page
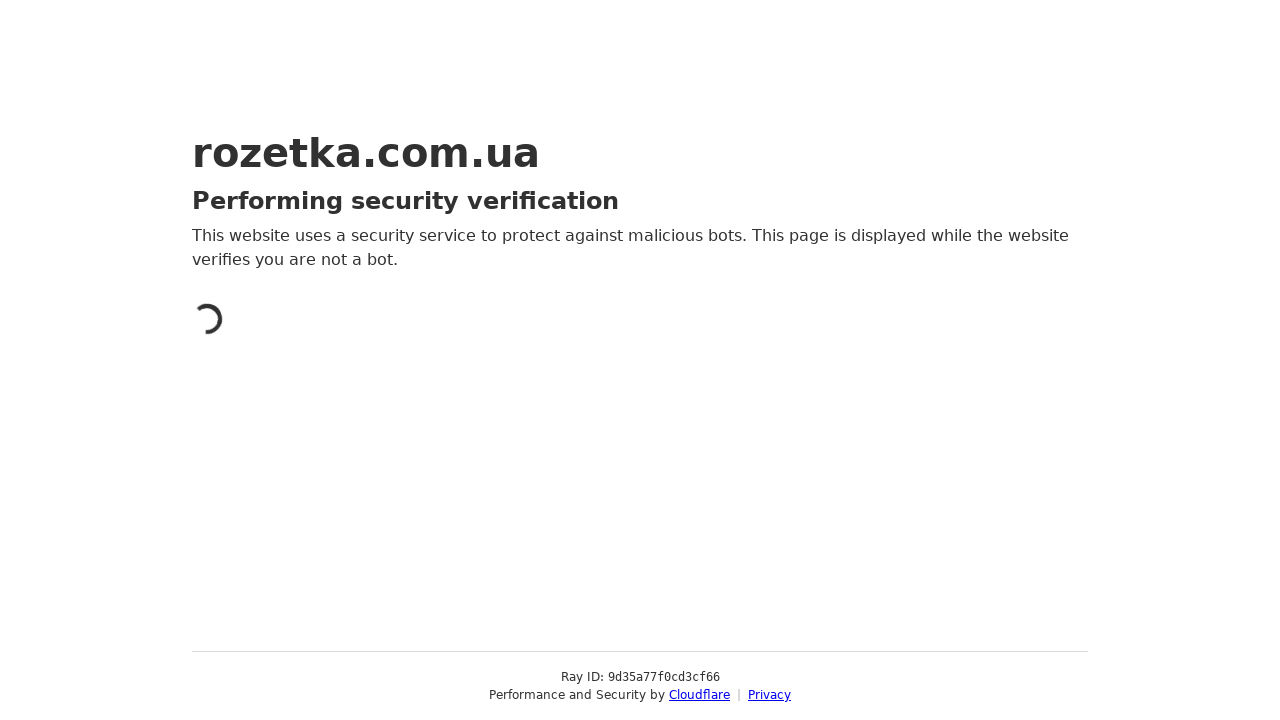

Page title (h1) loaded and verified
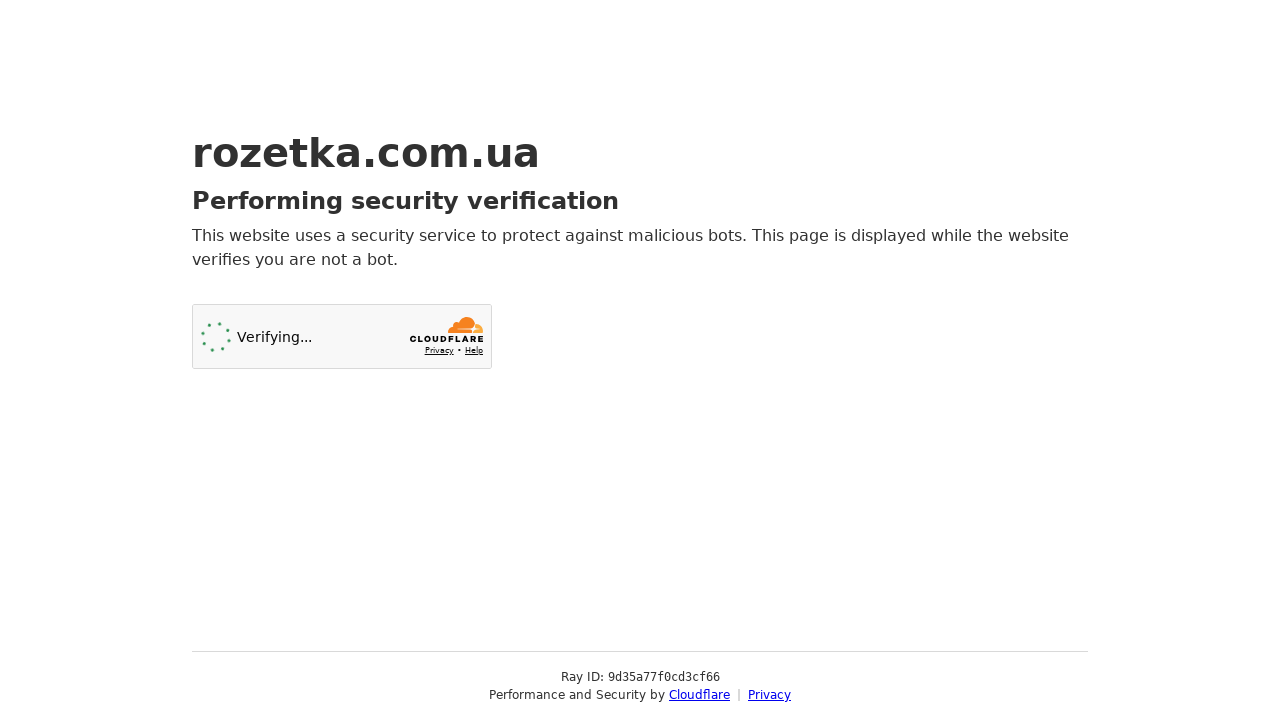

Navigated to notebooks category page
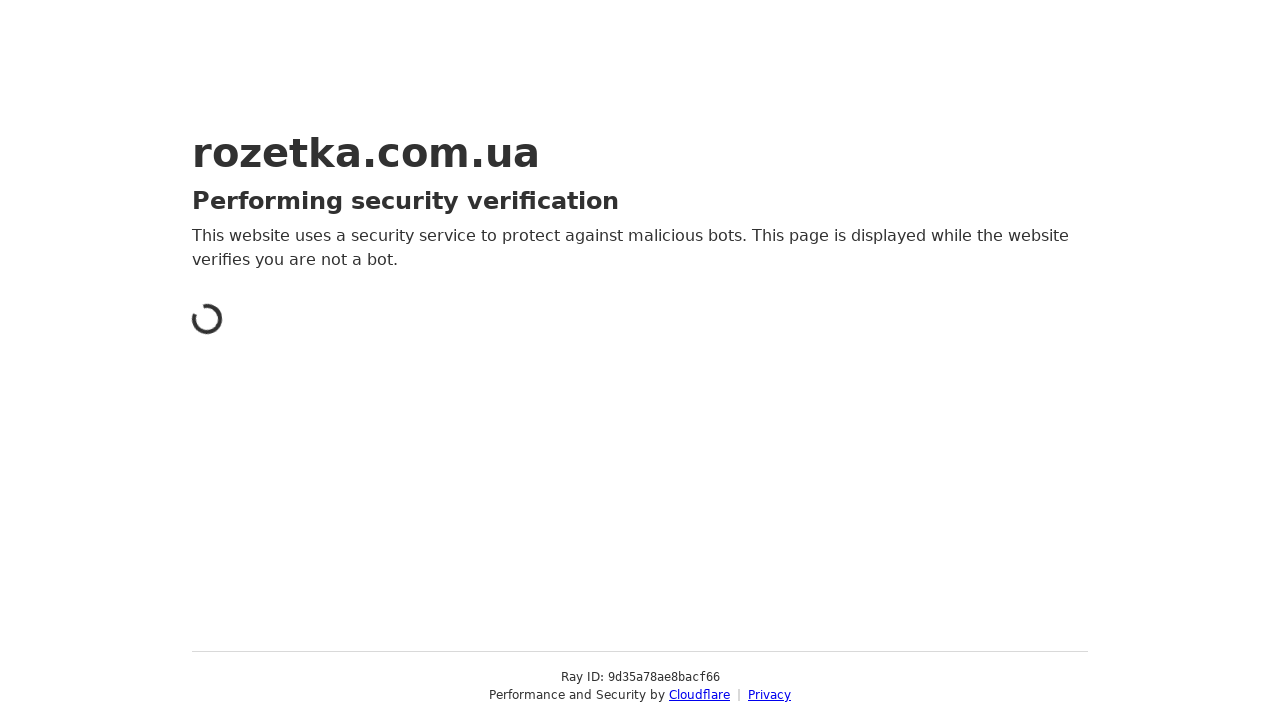

Page title (h1) loaded and verified
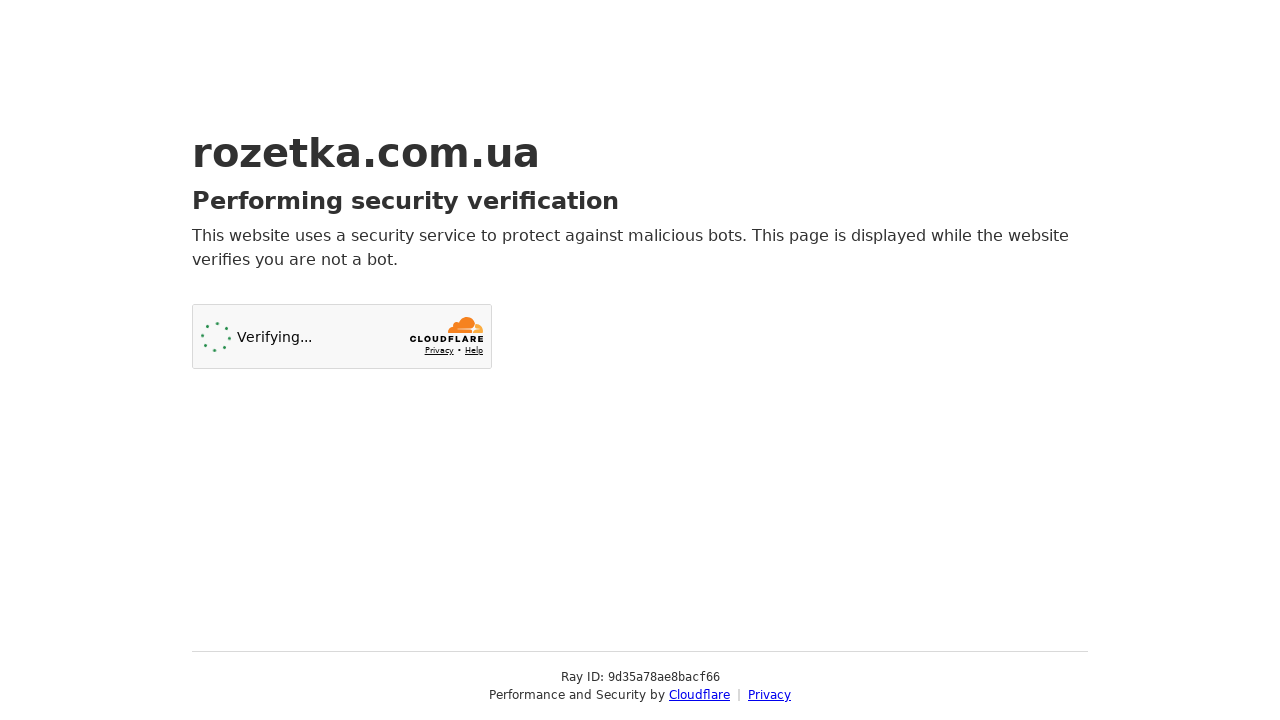

Navigated to notebooks category page
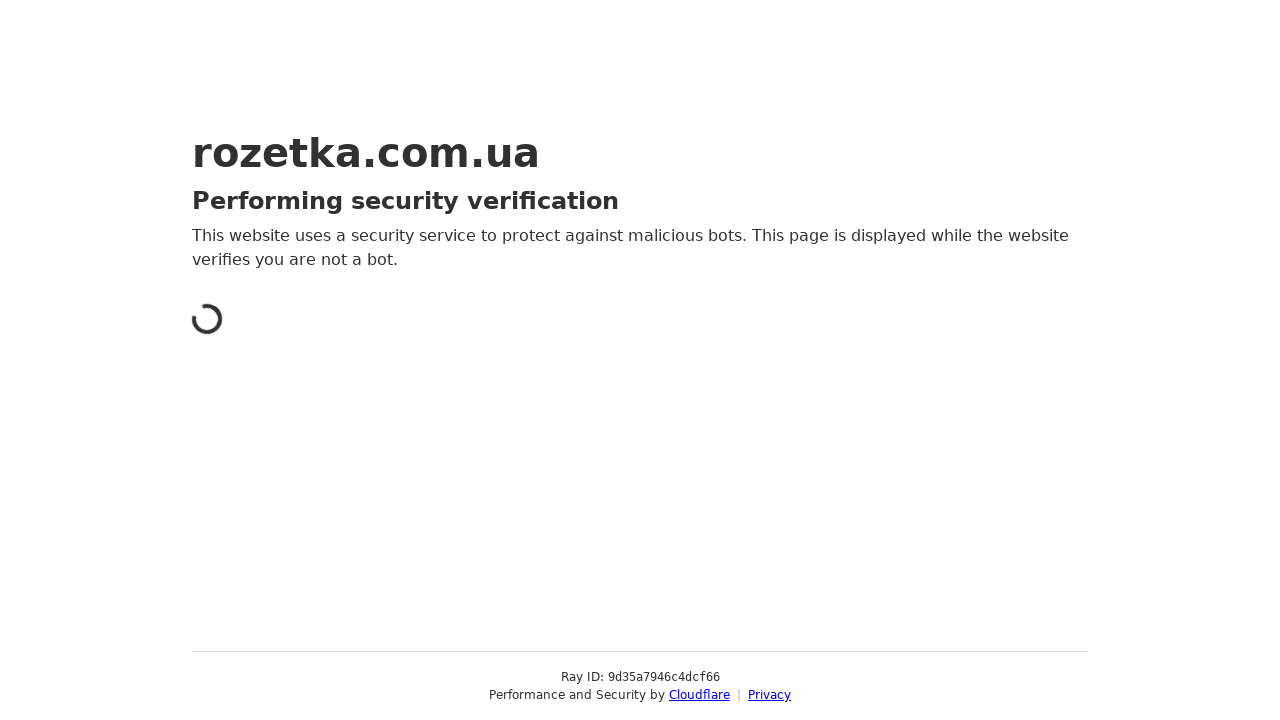

Page title (h1) loaded and verified
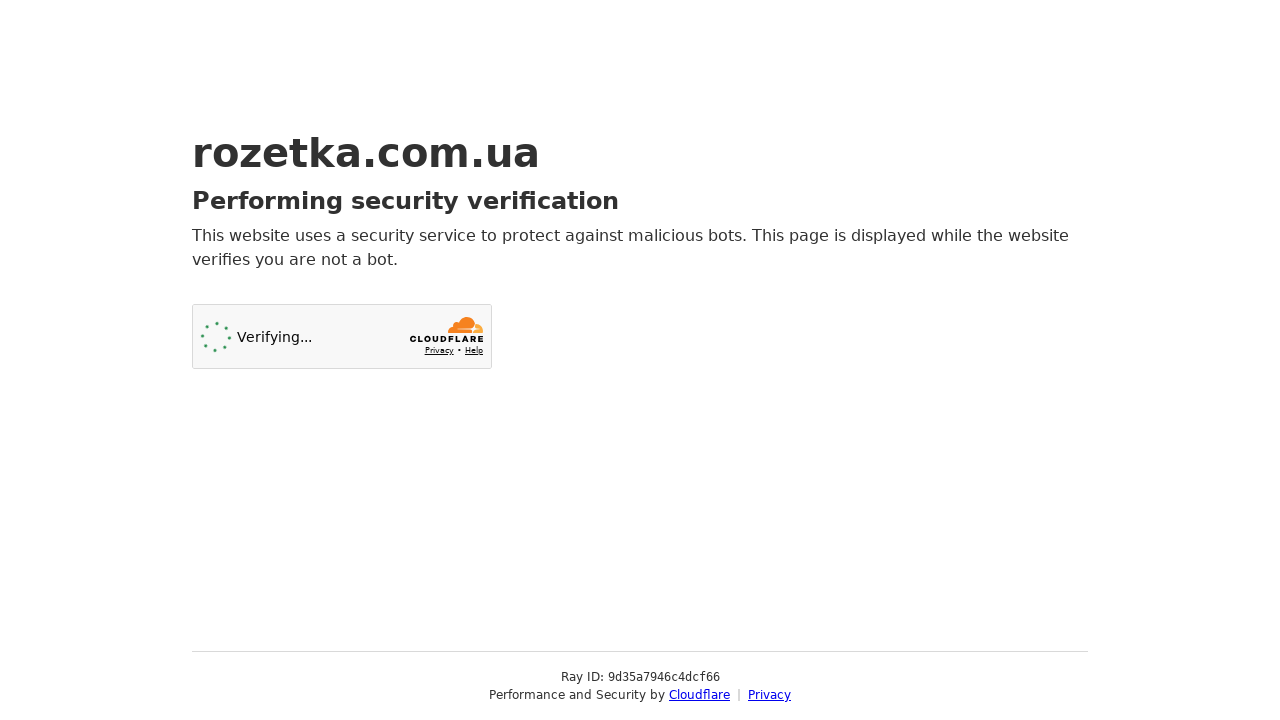

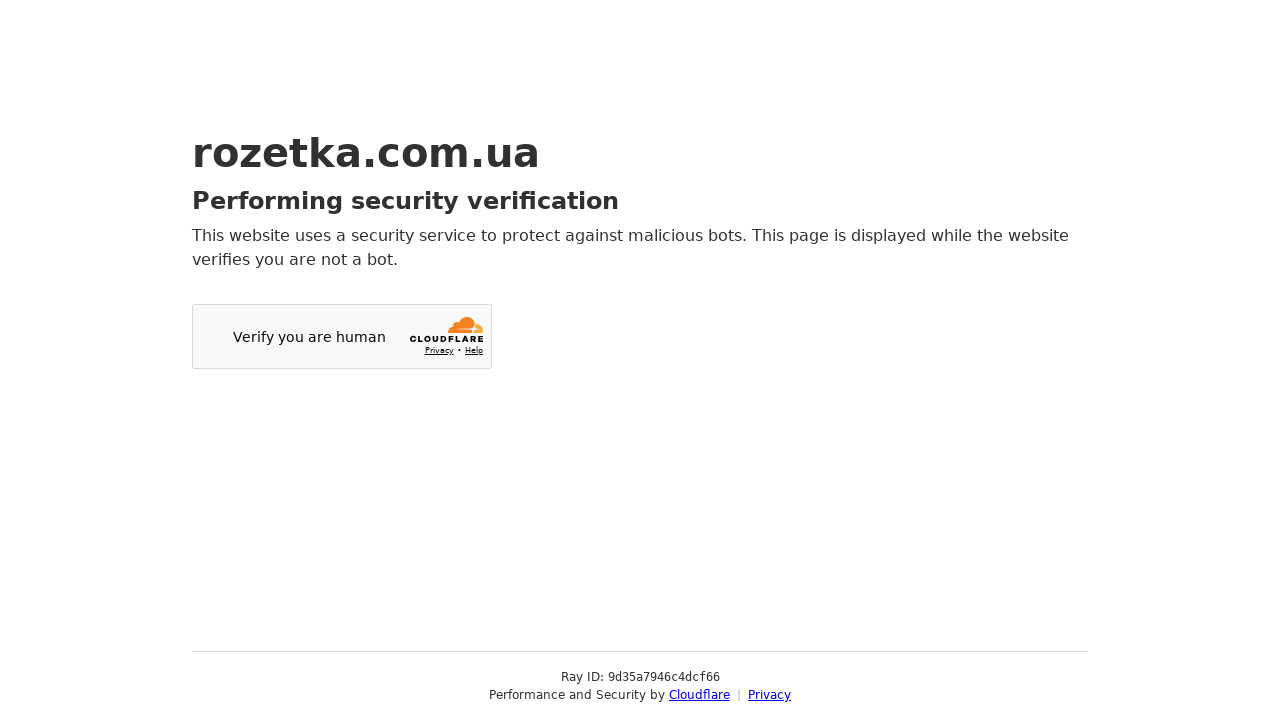